Tests footer section links by clicking on links in multiple footer columns and opening them in new tabs, then switching to each tab to verify the pages load correctly.

Starting URL: http://qaclickacademy.com/practice.php

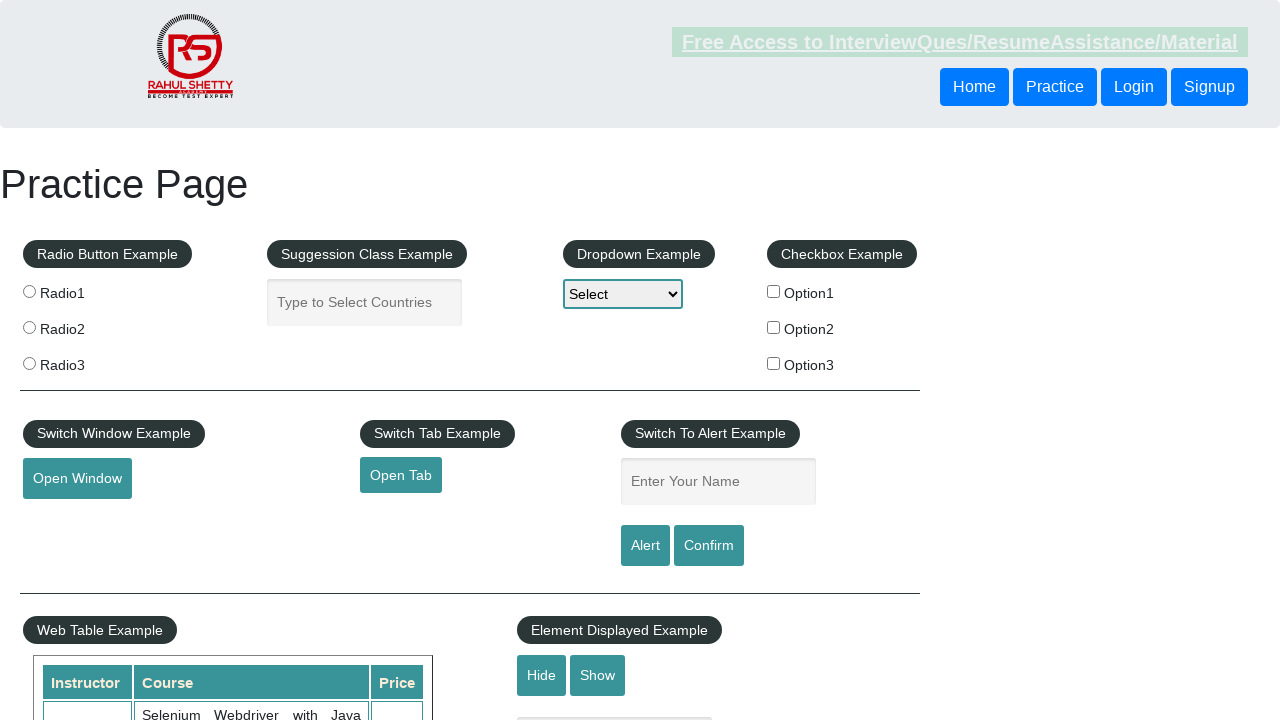

Waited for footer section to load
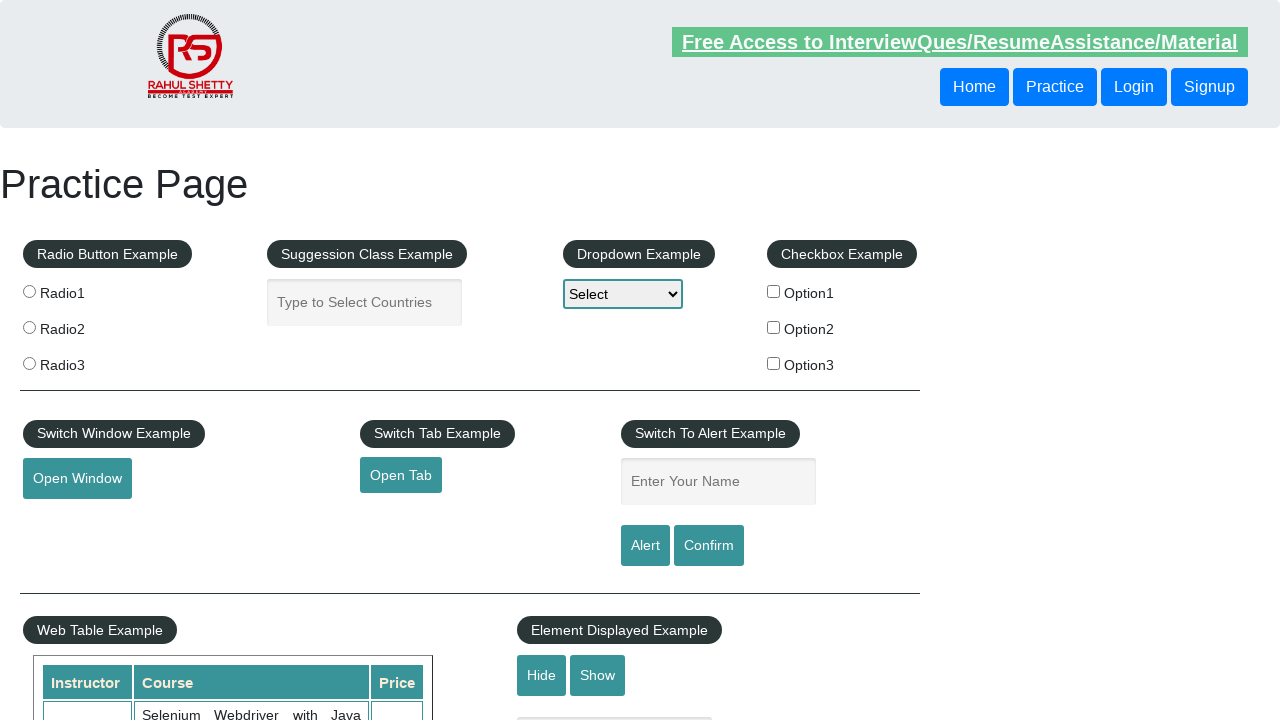

Retrieved all links from first footer column
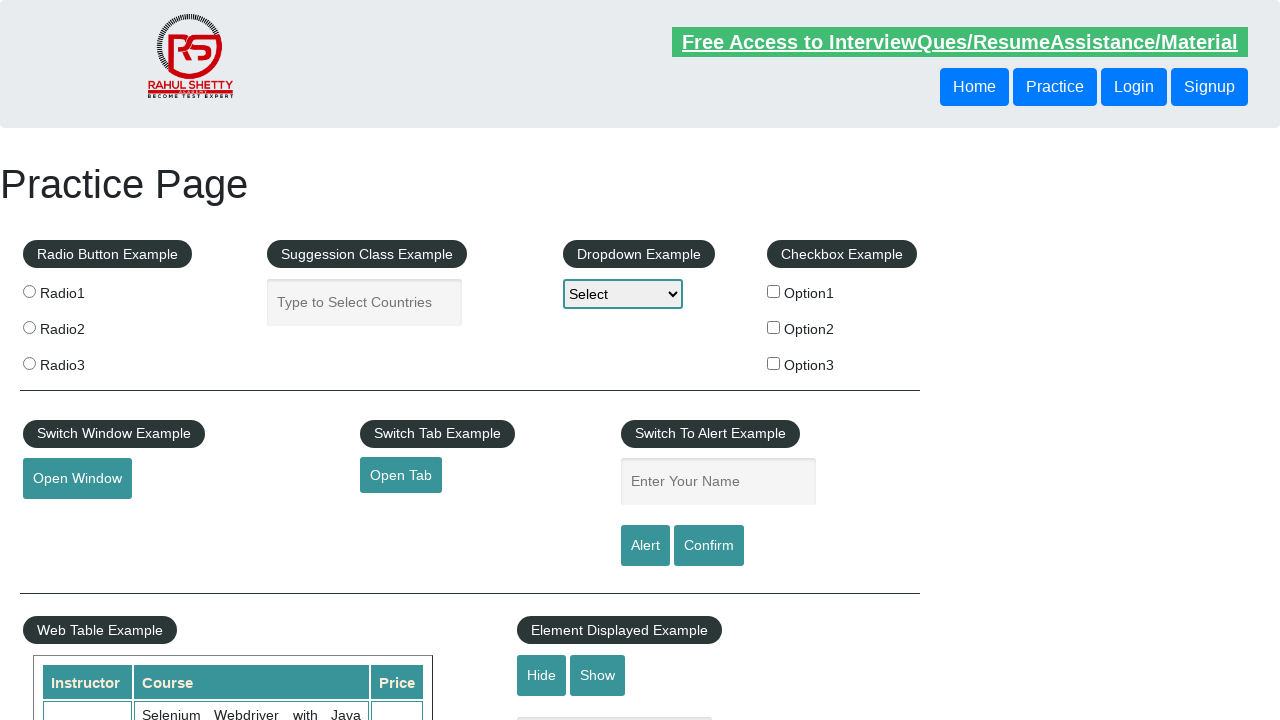

Opened first column link 1 in new tab at (68, 520) on xpath=//*[@id='gf-BIG']/table/tbody/tr/td[1]/ul//a >> nth=1
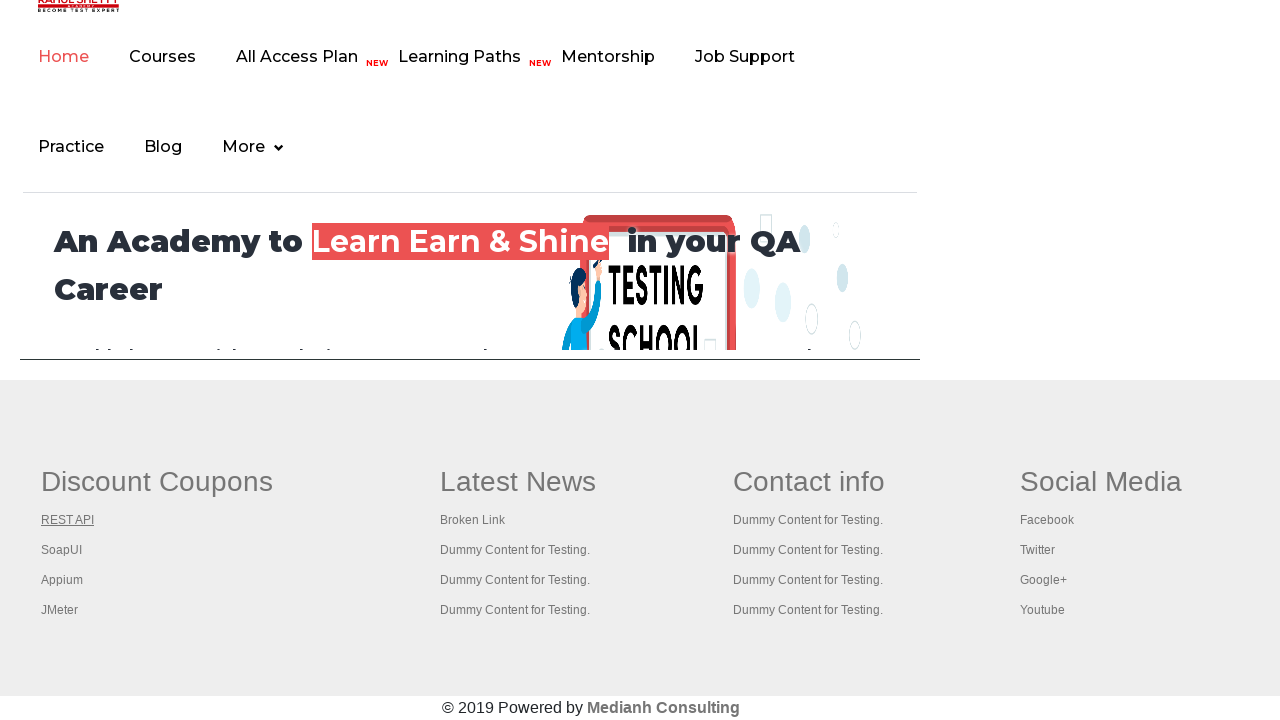

Opened first column link 2 in new tab at (62, 550) on xpath=//*[@id='gf-BIG']/table/tbody/tr/td[1]/ul//a >> nth=2
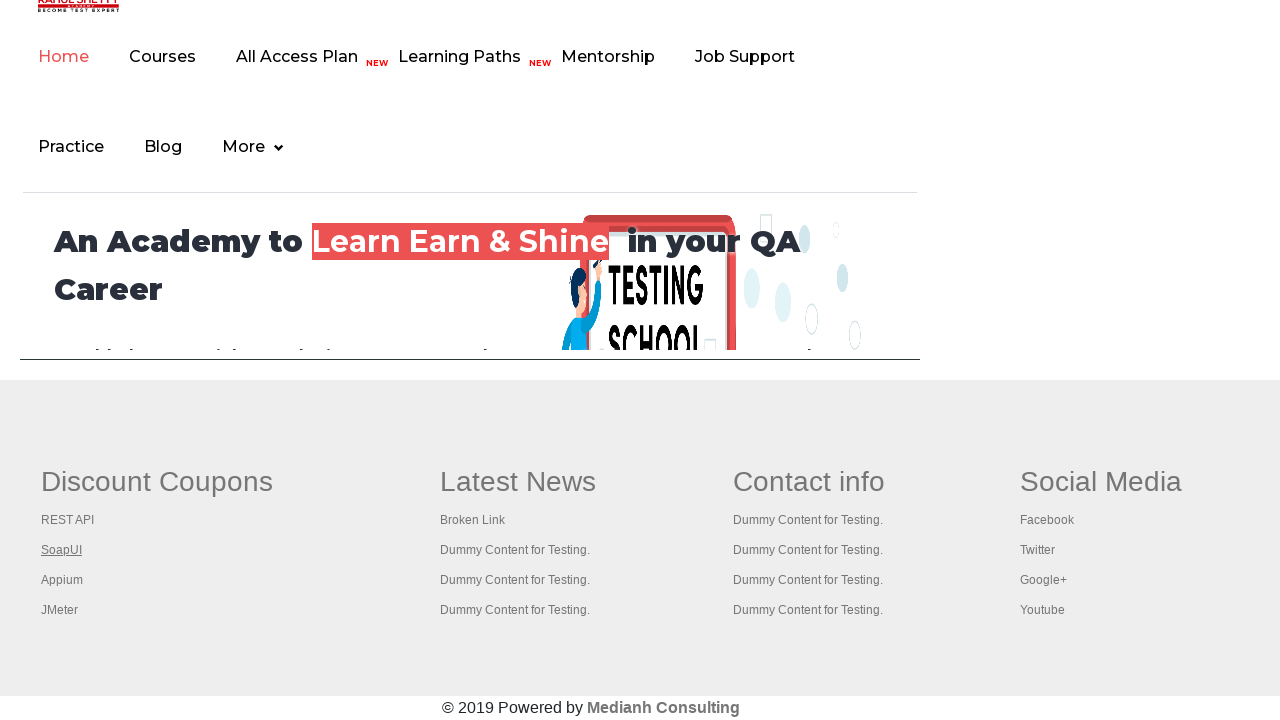

Opened first column link 3 in new tab at (62, 580) on xpath=//*[@id='gf-BIG']/table/tbody/tr/td[1]/ul//a >> nth=3
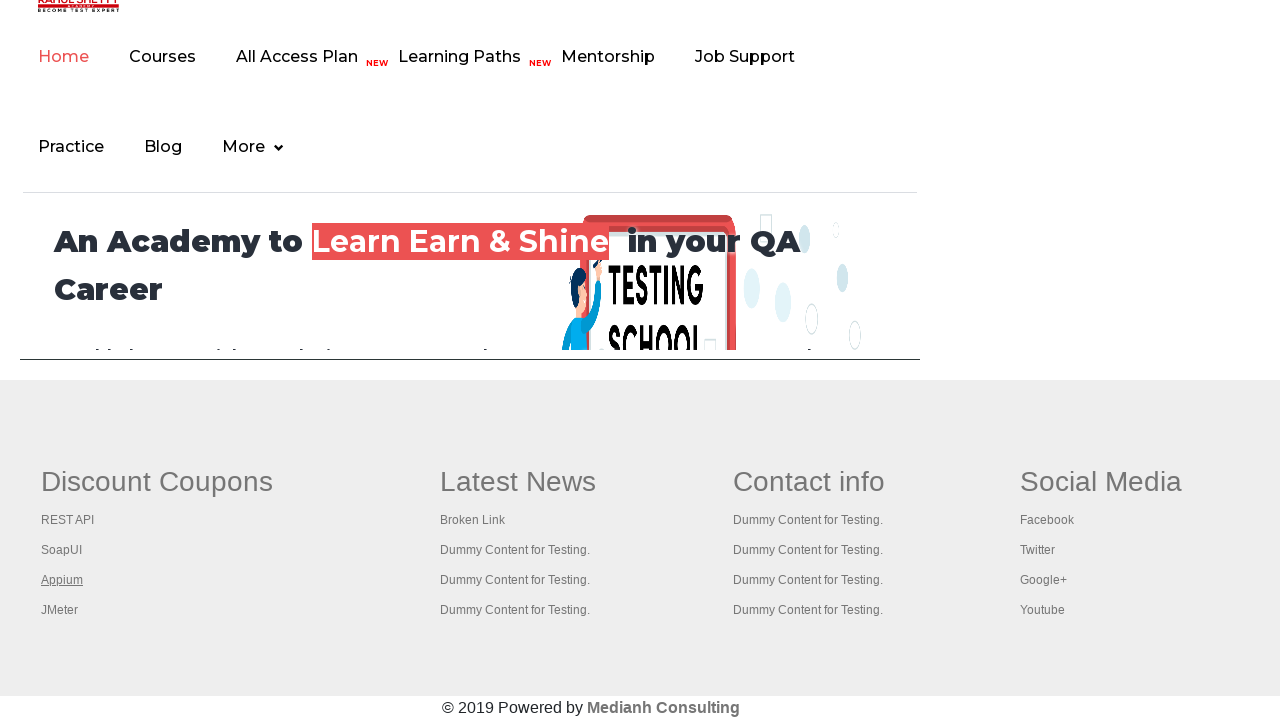

Opened first column link 4 in new tab at (60, 610) on xpath=//*[@id='gf-BIG']/table/tbody/tr/td[1]/ul//a >> nth=4
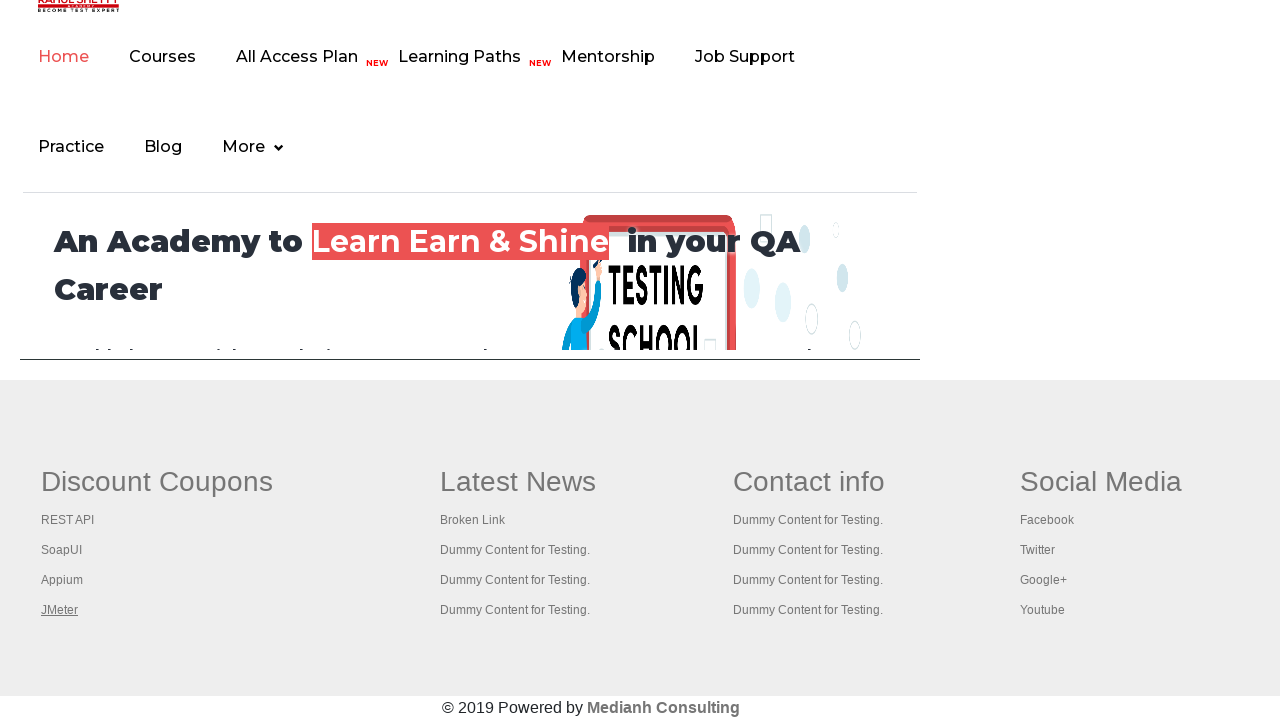

Retrieved all links from second footer column
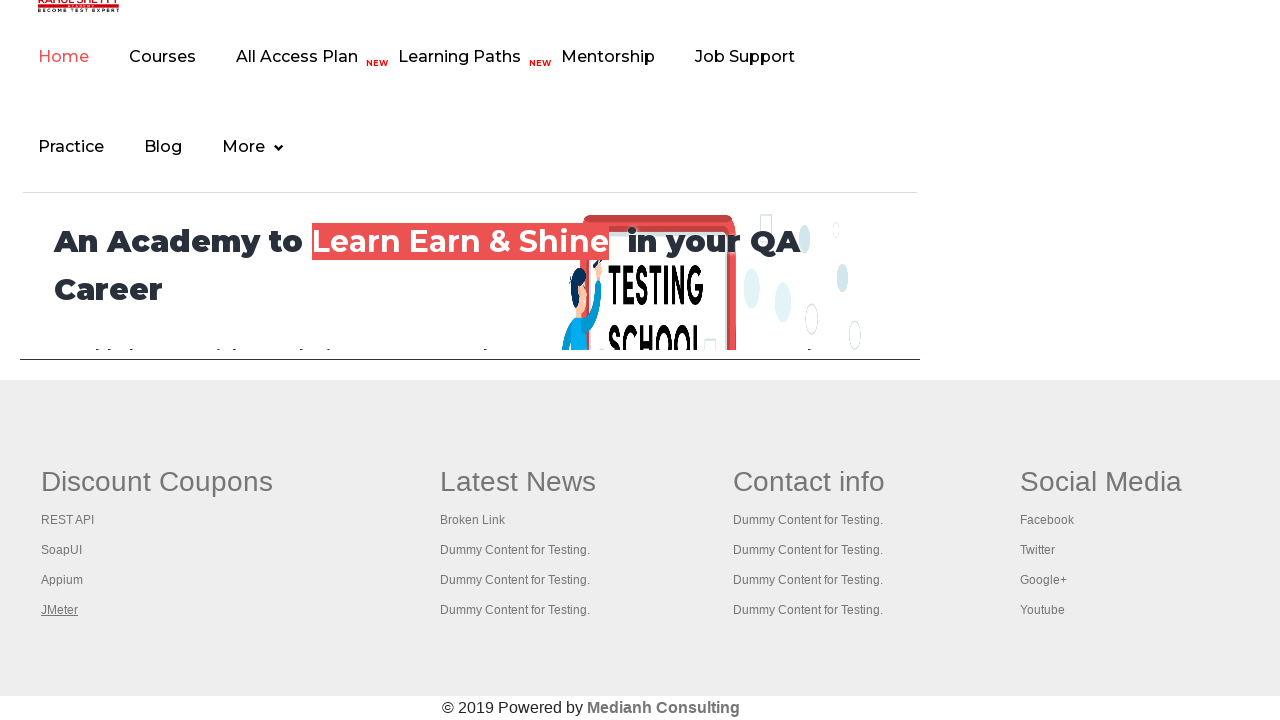

Opened second column link 1 in new tab at (473, 520) on xpath=//*[@id='gf-BIG']/table/tbody/tr/td[2]/ul//a >> nth=1
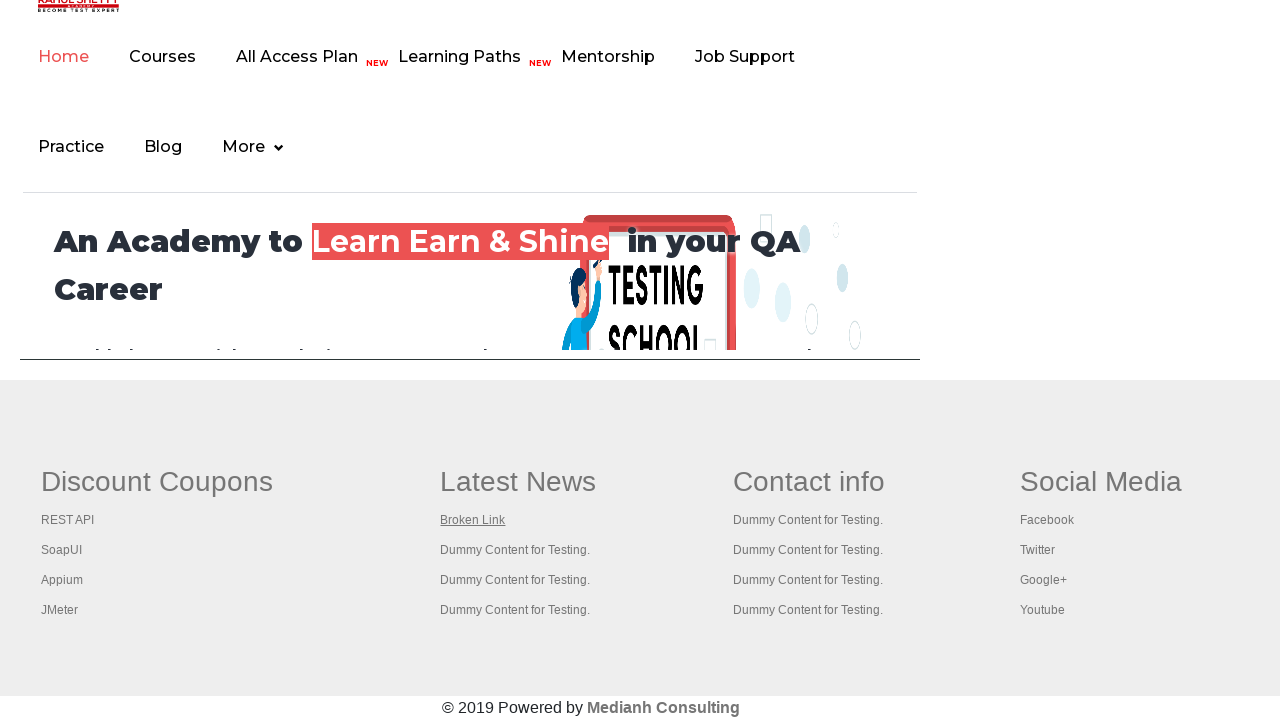

Opened second column link 2 in new tab at (515, 550) on xpath=//*[@id='gf-BIG']/table/tbody/tr/td[2]/ul//a >> nth=2
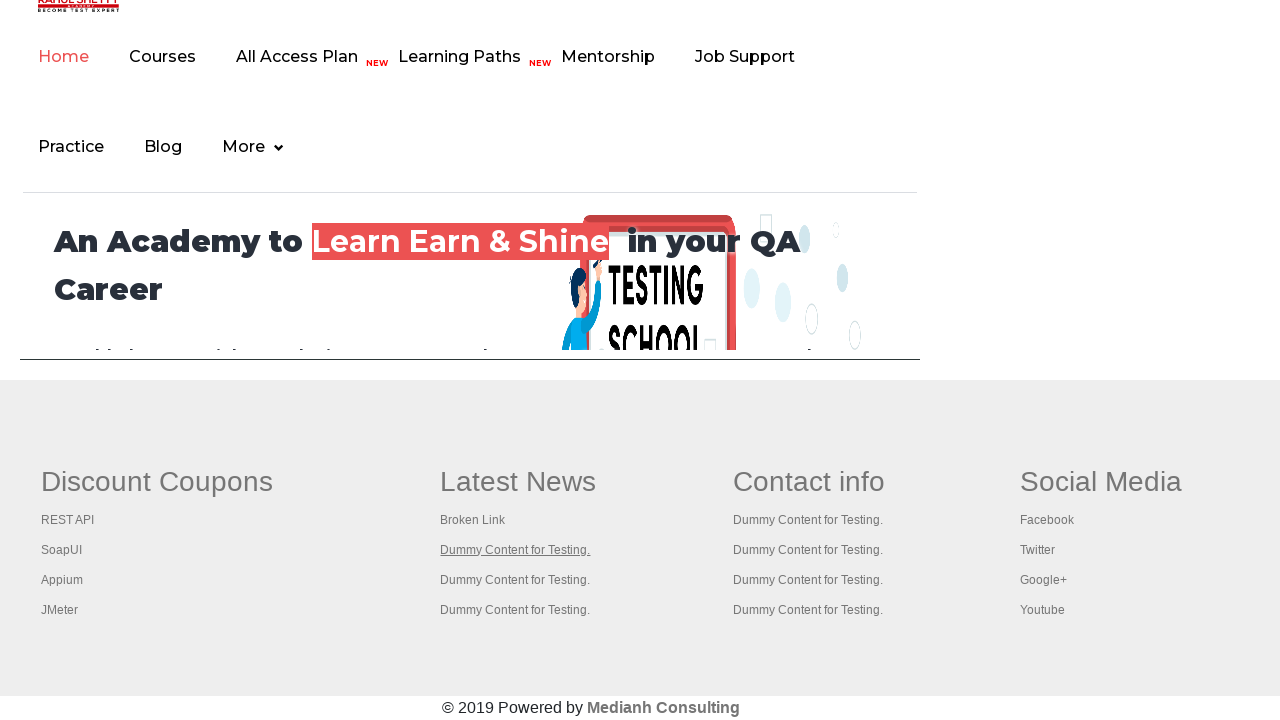

Opened second column link 3 in new tab at (515, 580) on xpath=//*[@id='gf-BIG']/table/tbody/tr/td[2]/ul//a >> nth=3
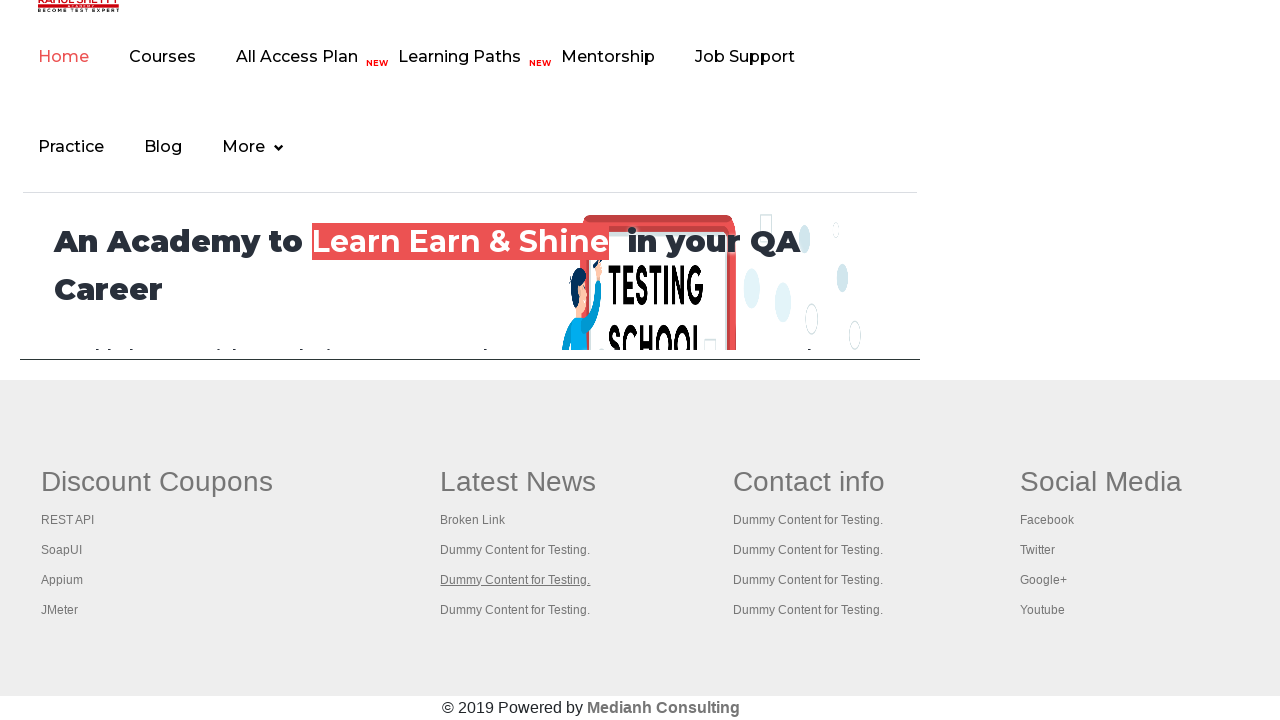

Opened second column link 4 in new tab at (515, 610) on xpath=//*[@id='gf-BIG']/table/tbody/tr/td[2]/ul//a >> nth=4
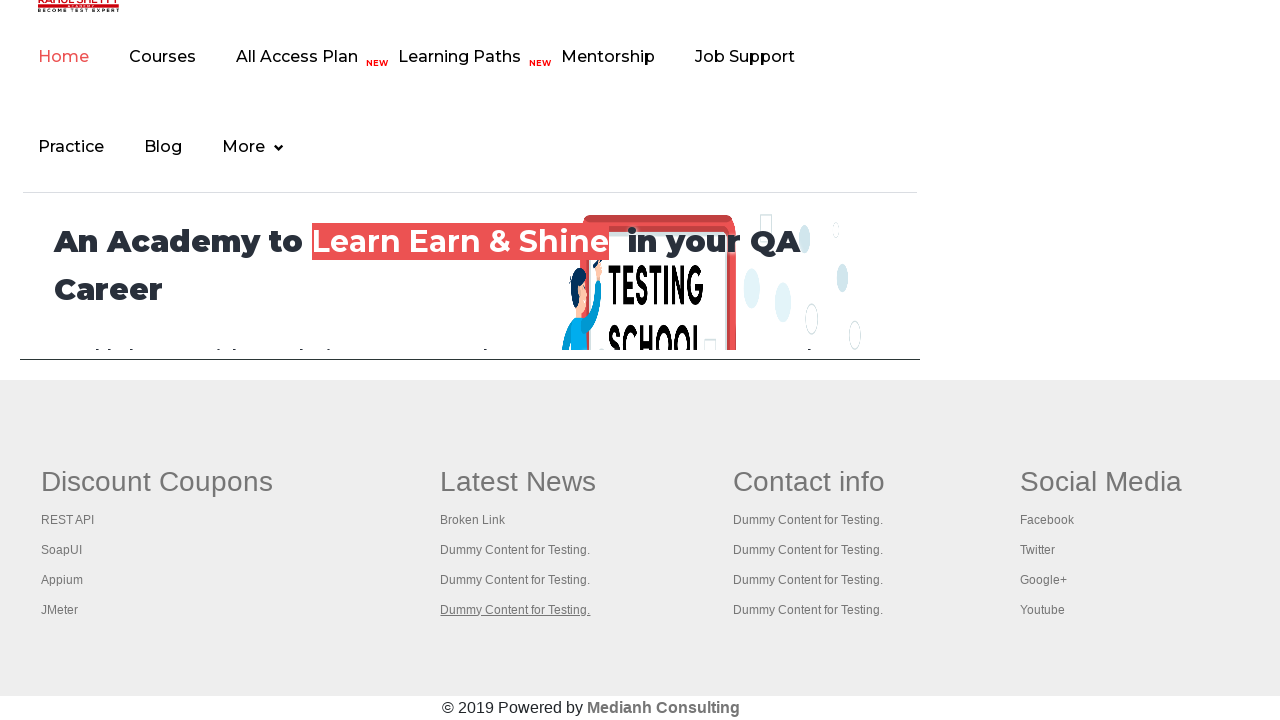

Retrieved all links from third footer column
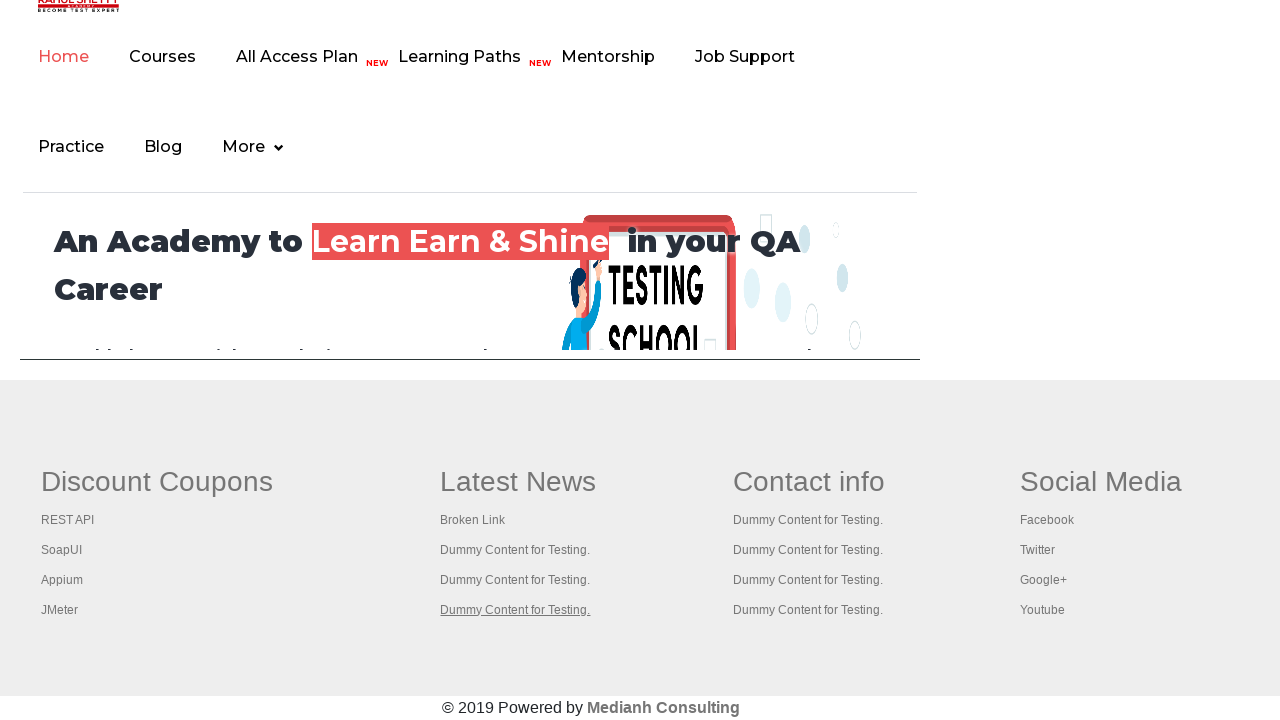

Opened third column link 1 in new tab at (808, 520) on xpath=//body/div[6]/table/tbody/tr/td[3]/ul//a >> nth=1
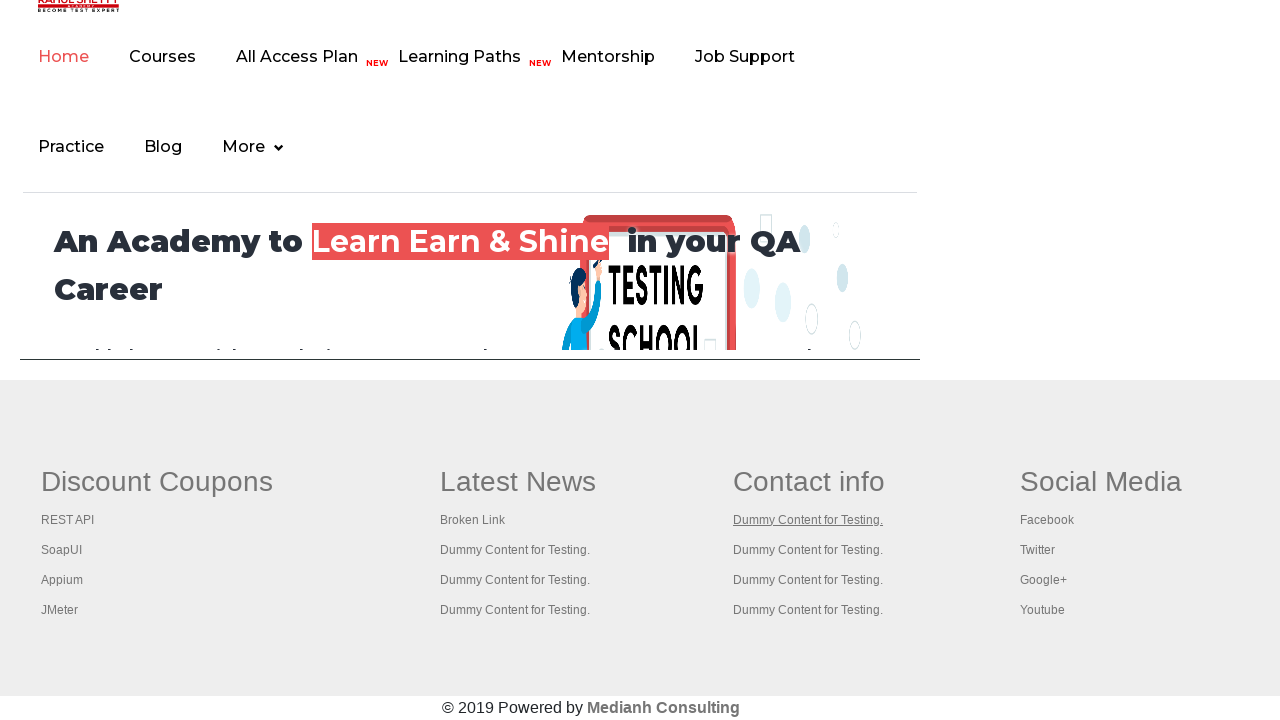

Opened third column link 2 in new tab at (808, 550) on xpath=//body/div[6]/table/tbody/tr/td[3]/ul//a >> nth=2
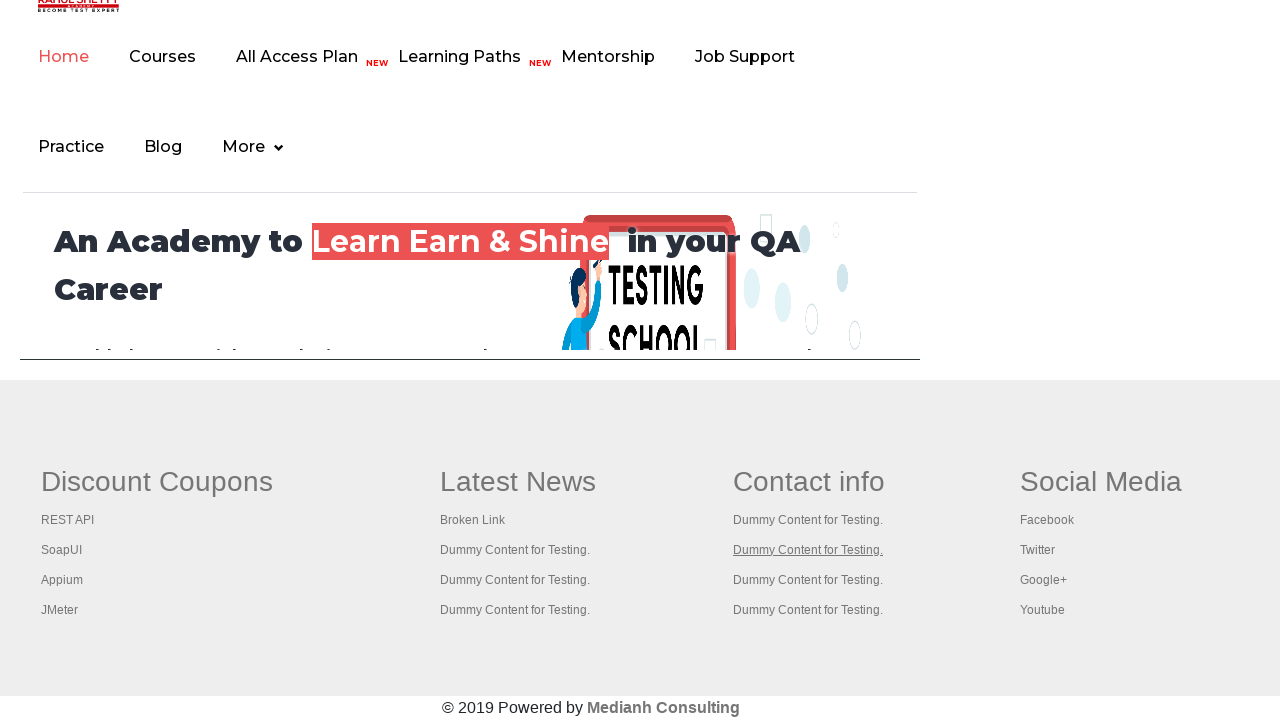

Opened third column link 3 in new tab at (808, 580) on xpath=//body/div[6]/table/tbody/tr/td[3]/ul//a >> nth=3
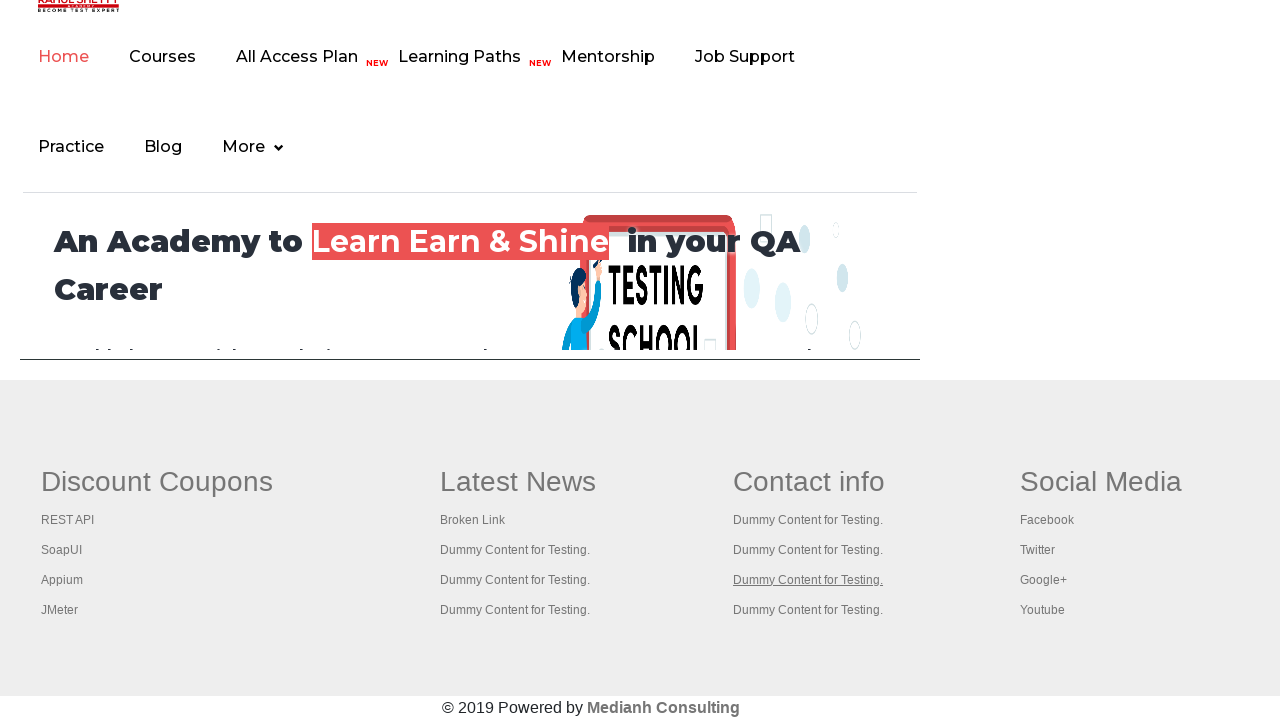

Opened third column link 4 in new tab at (808, 610) on xpath=//body/div[6]/table/tbody/tr/td[3]/ul//a >> nth=4
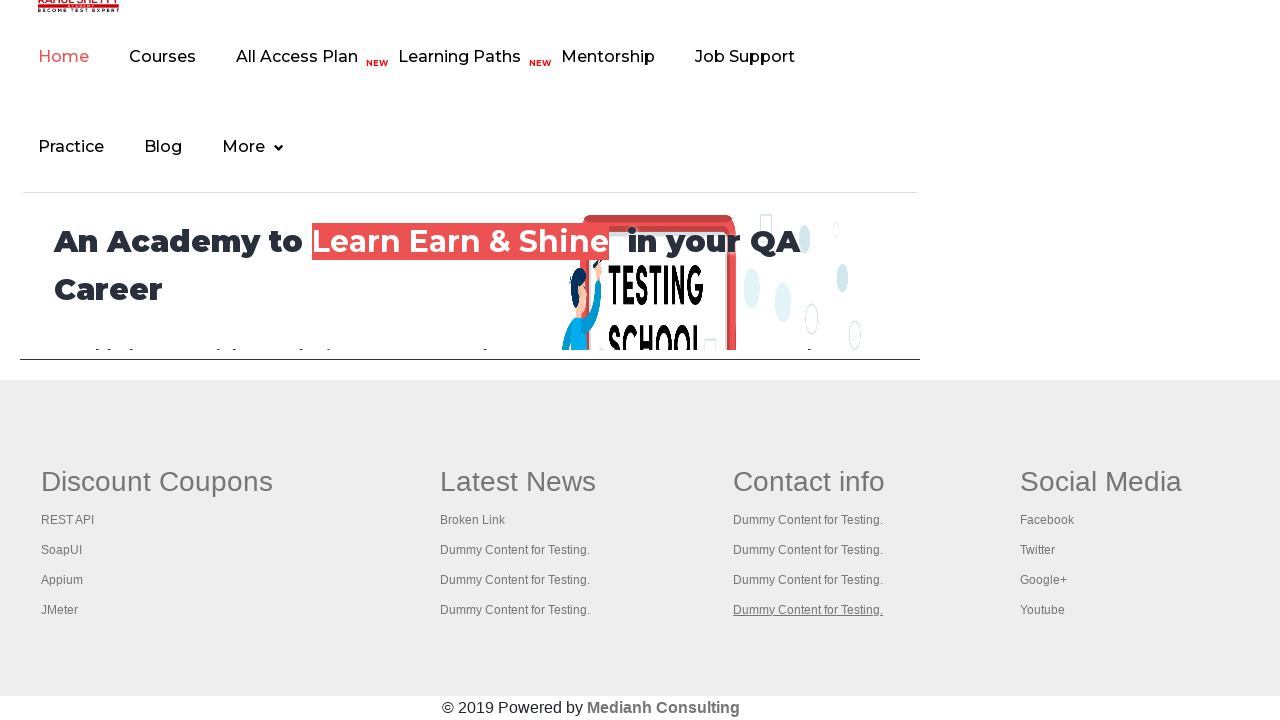

Retrieved all links from fourth footer column
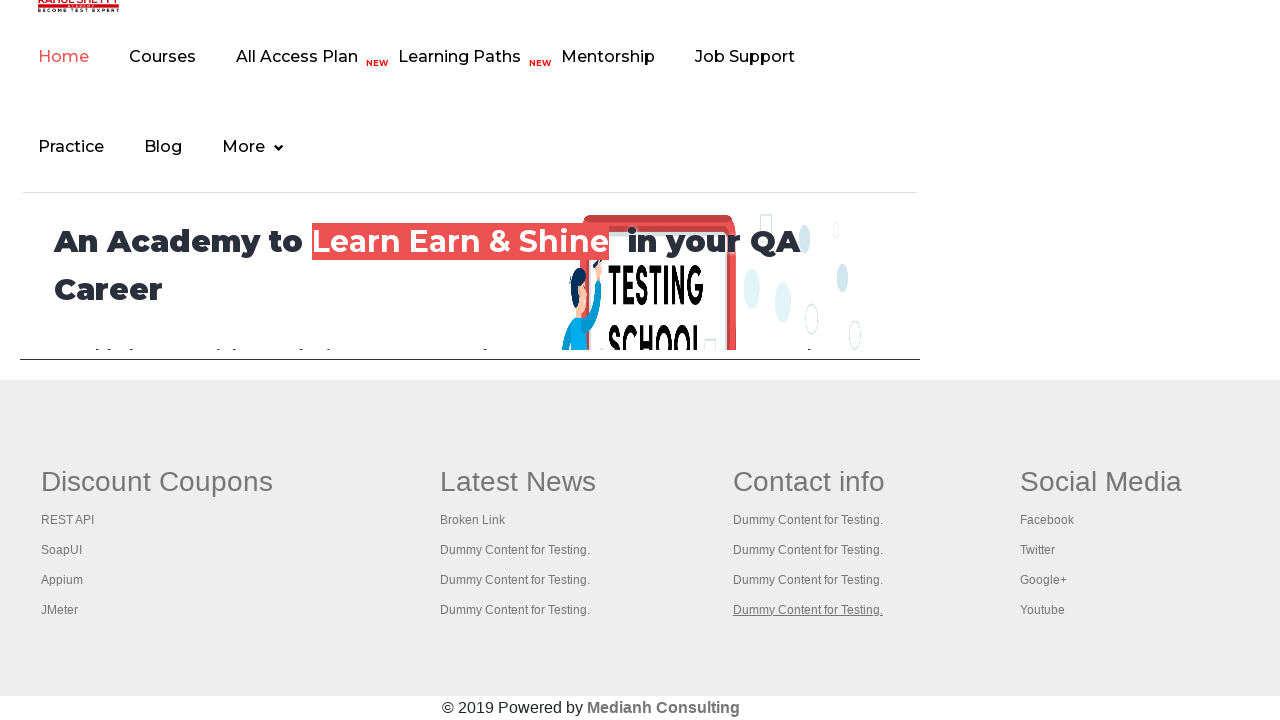

Opened fourth column link 1 in new tab at (1047, 520) on xpath=//body/div[6]/table/tbody/tr/td[4]/ul//a >> nth=1
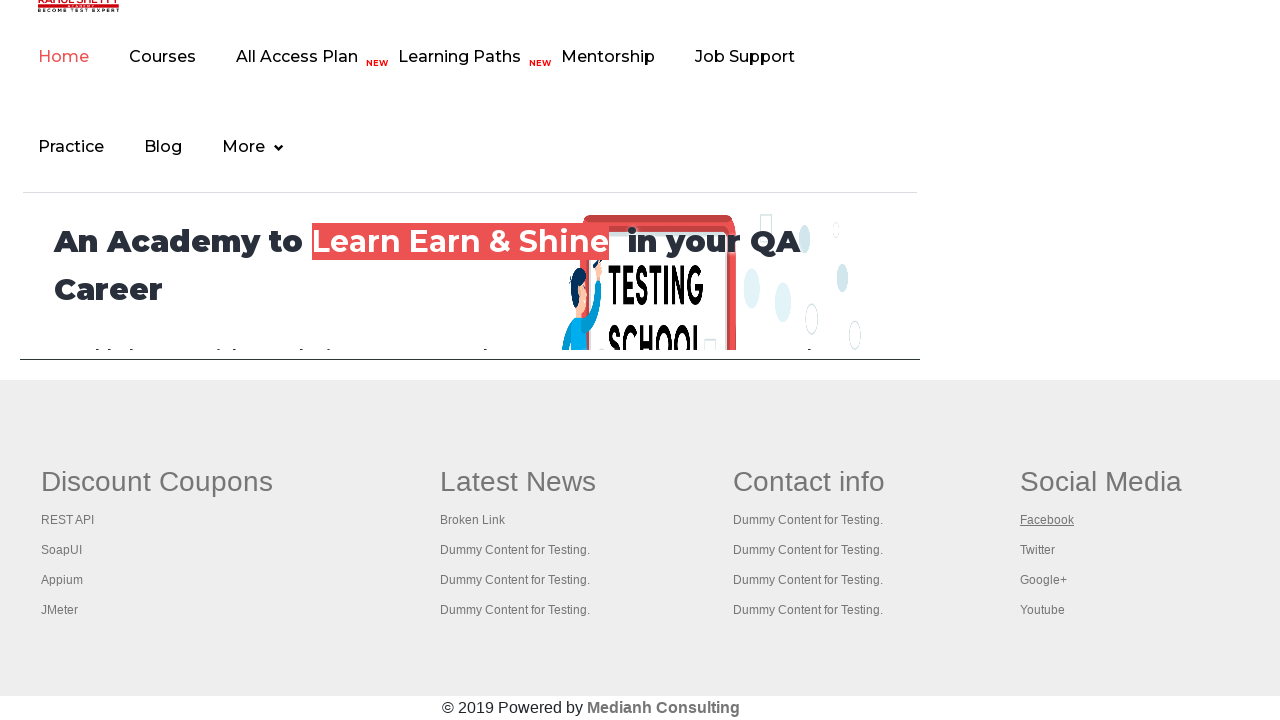

Opened fourth column link 2 in new tab at (1037, 550) on xpath=//body/div[6]/table/tbody/tr/td[4]/ul//a >> nth=2
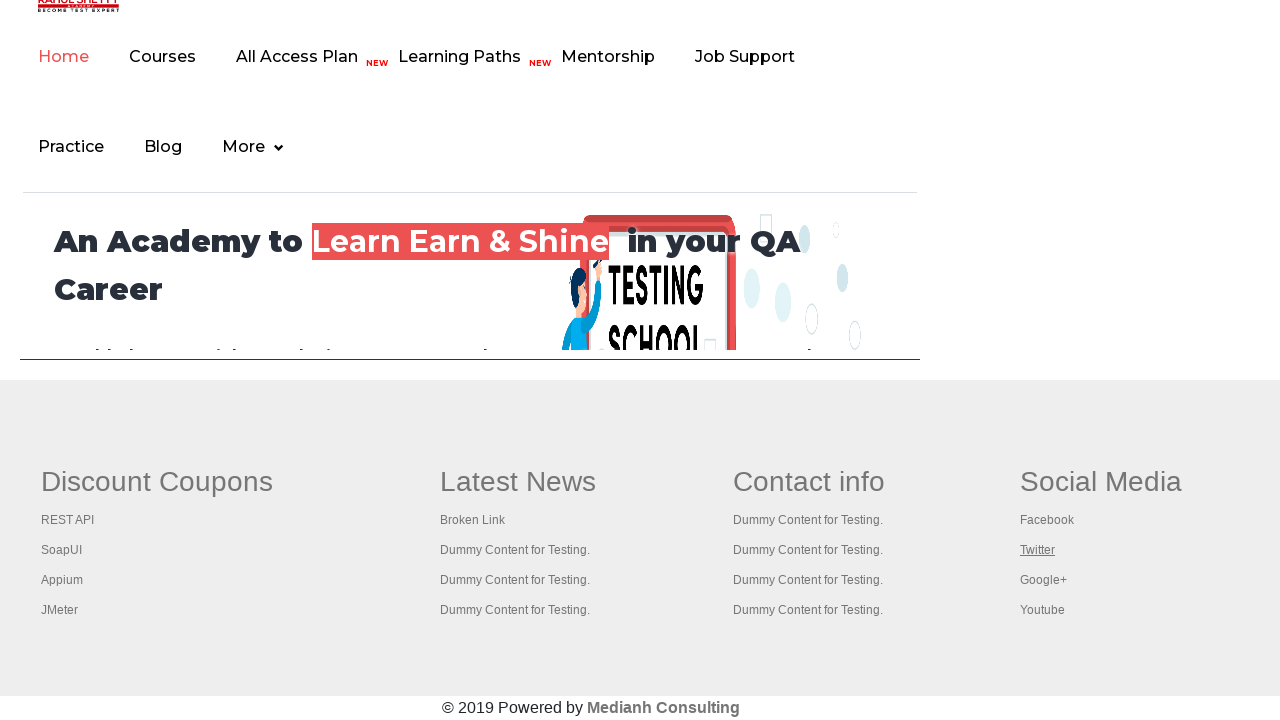

Opened fourth column link 3 in new tab at (1043, 580) on xpath=//body/div[6]/table/tbody/tr/td[4]/ul//a >> nth=3
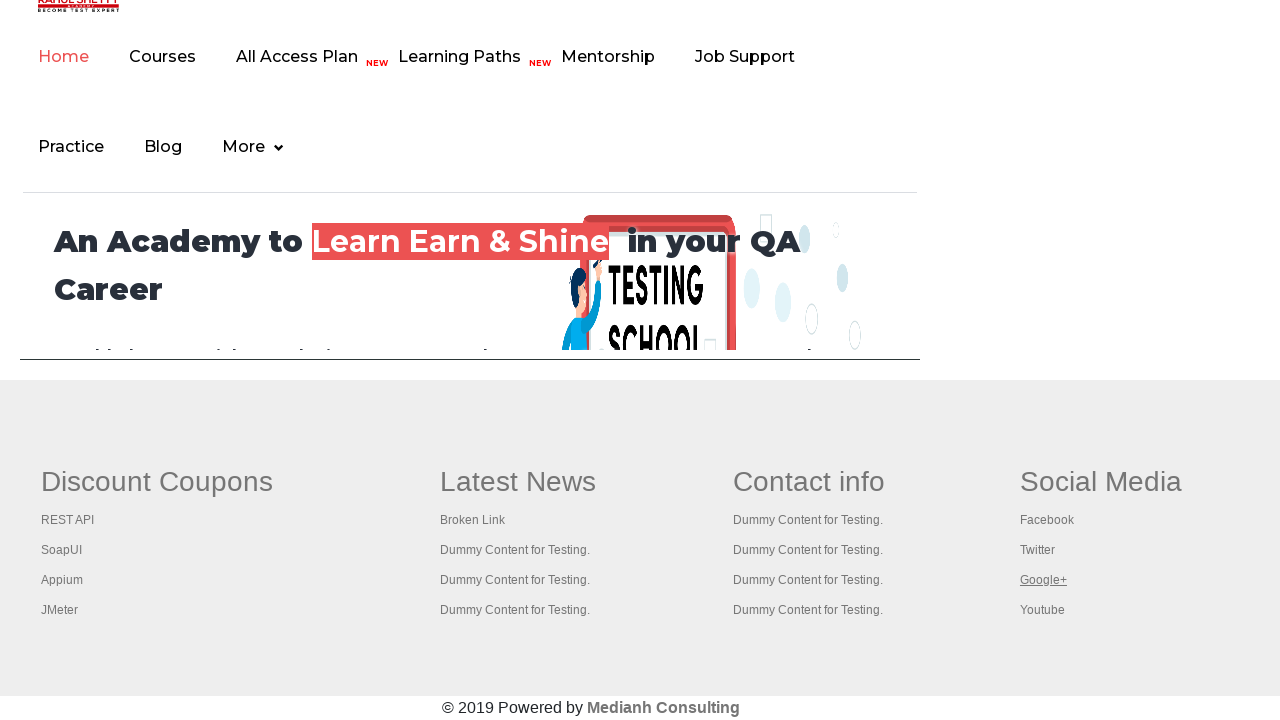

Opened fourth column link 4 in new tab at (1042, 610) on xpath=//body/div[6]/table/tbody/tr/td[4]/ul//a >> nth=4
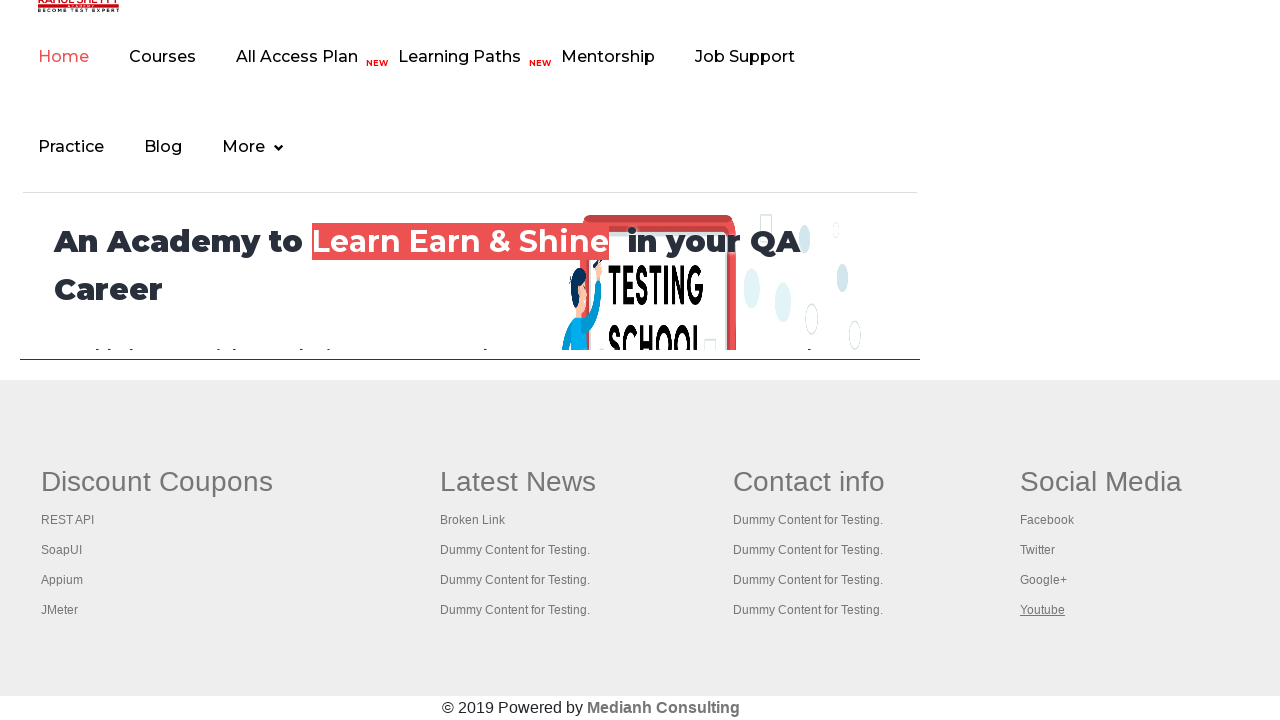

Retrieved all open pages (17 total)
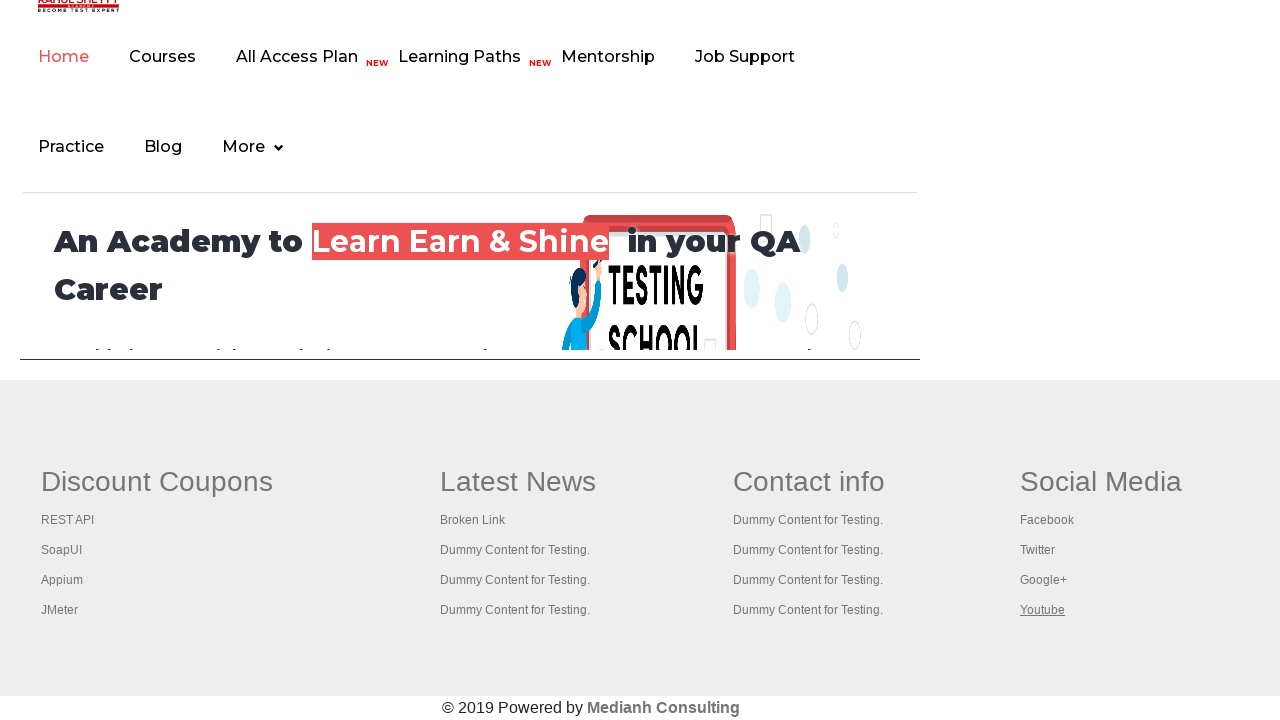

Switched to opened tab
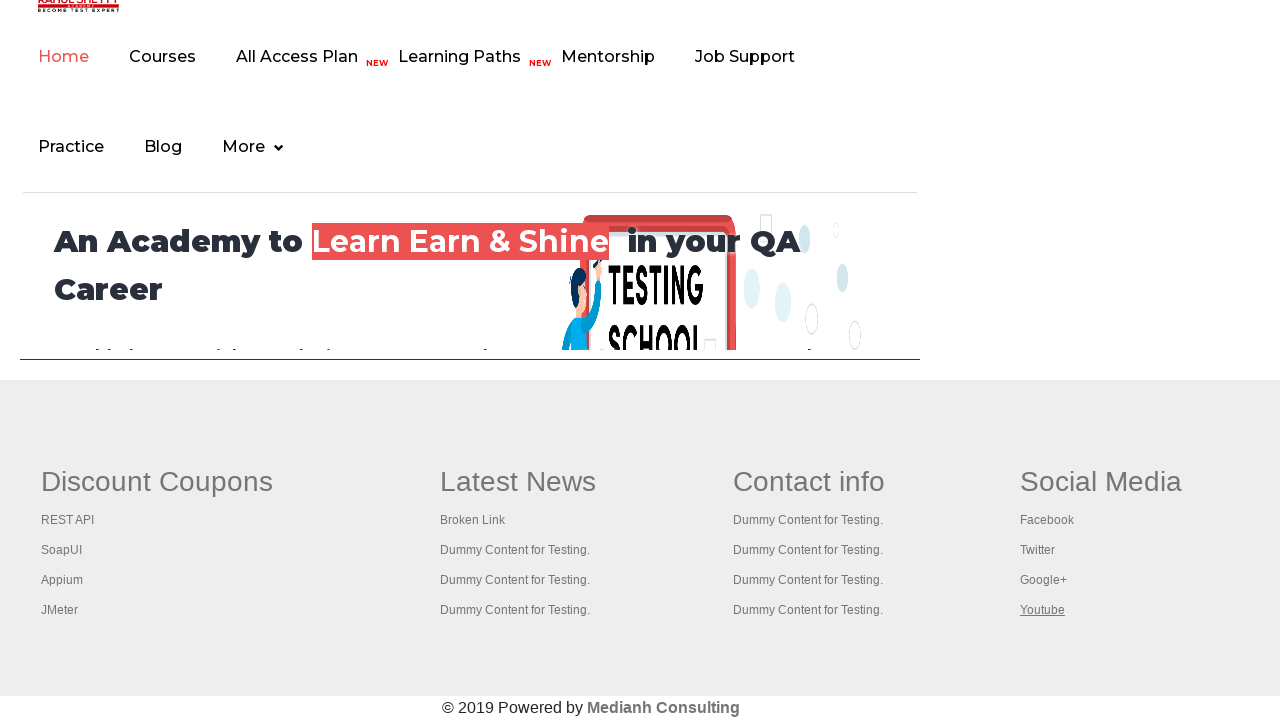

Waited for page to load completely
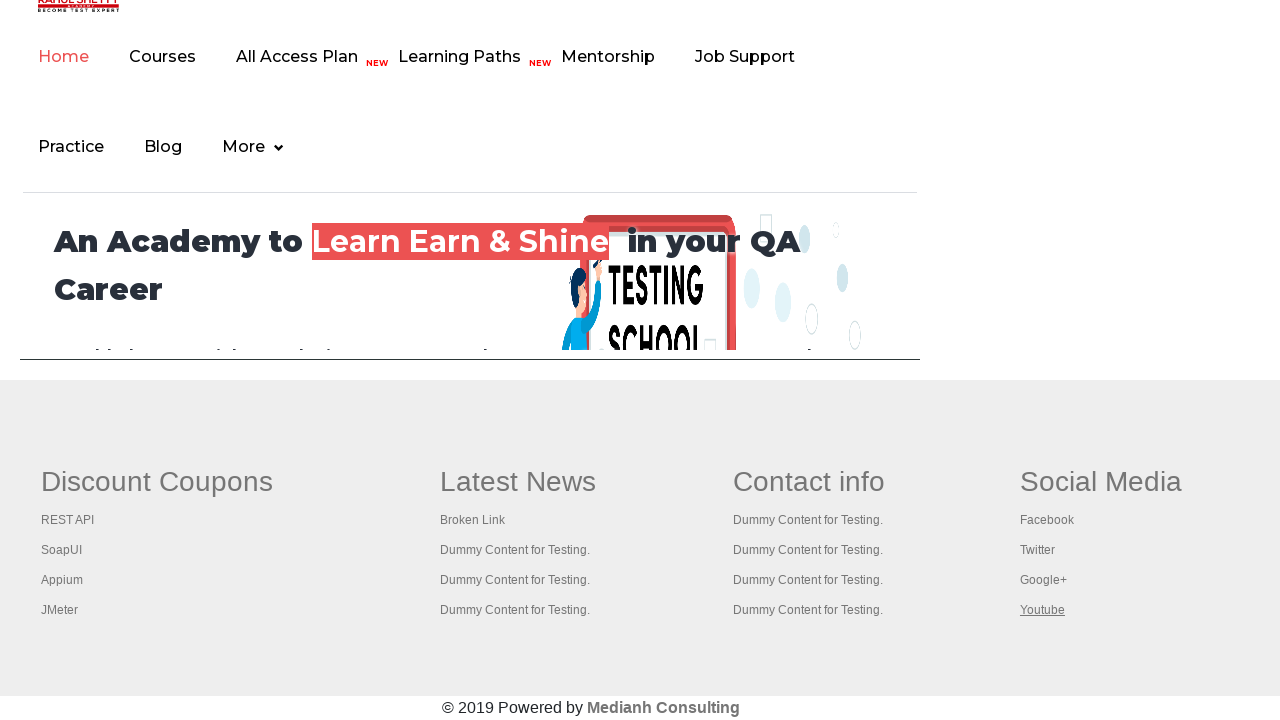

Switched to opened tab
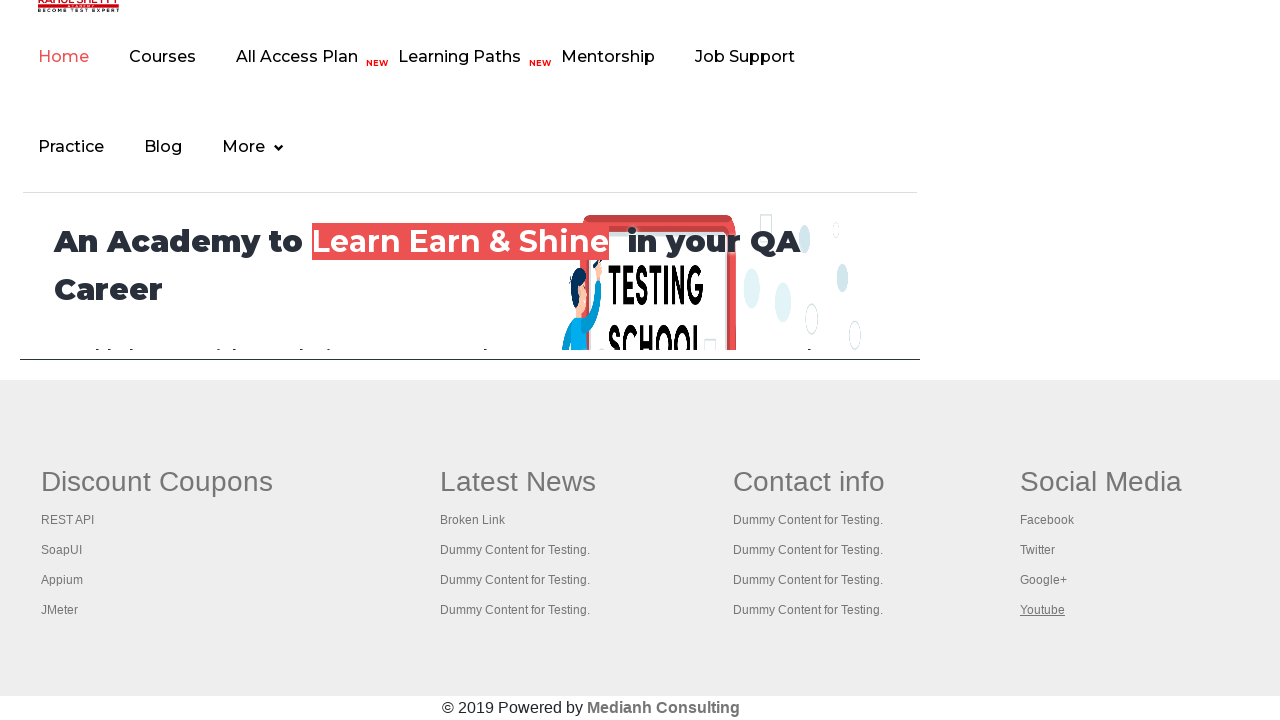

Waited for page to load completely
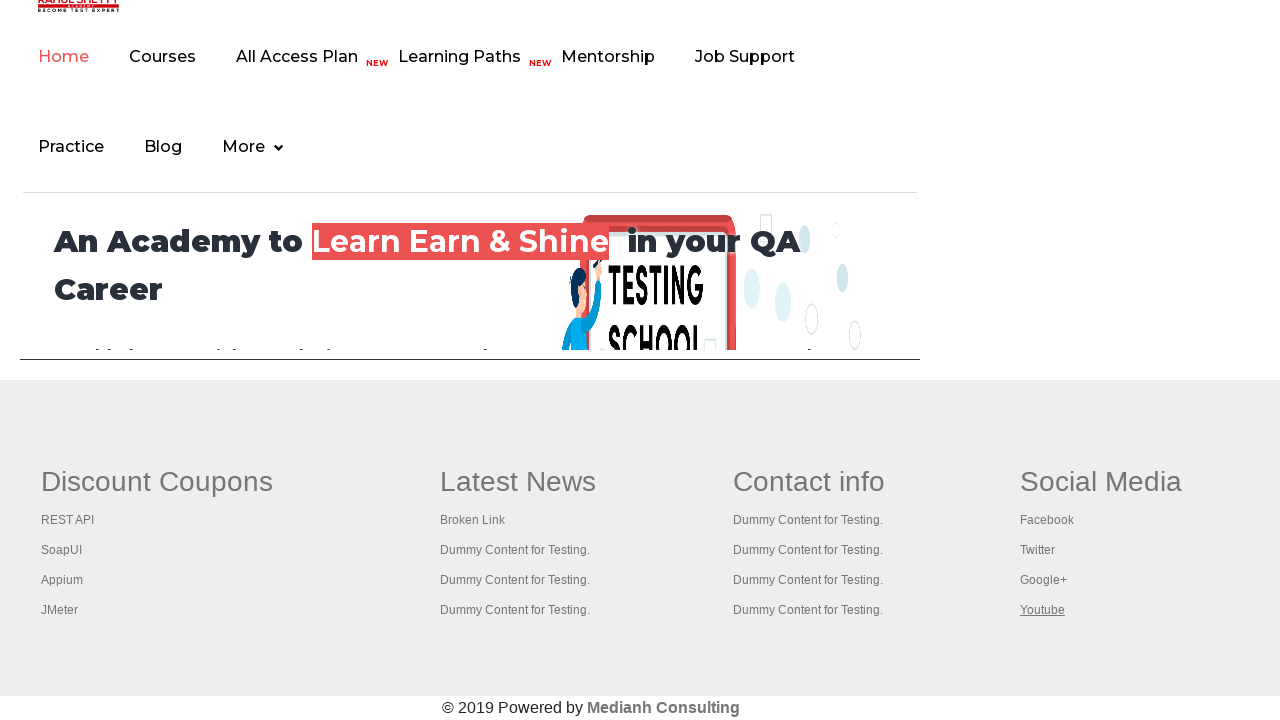

Switched to opened tab
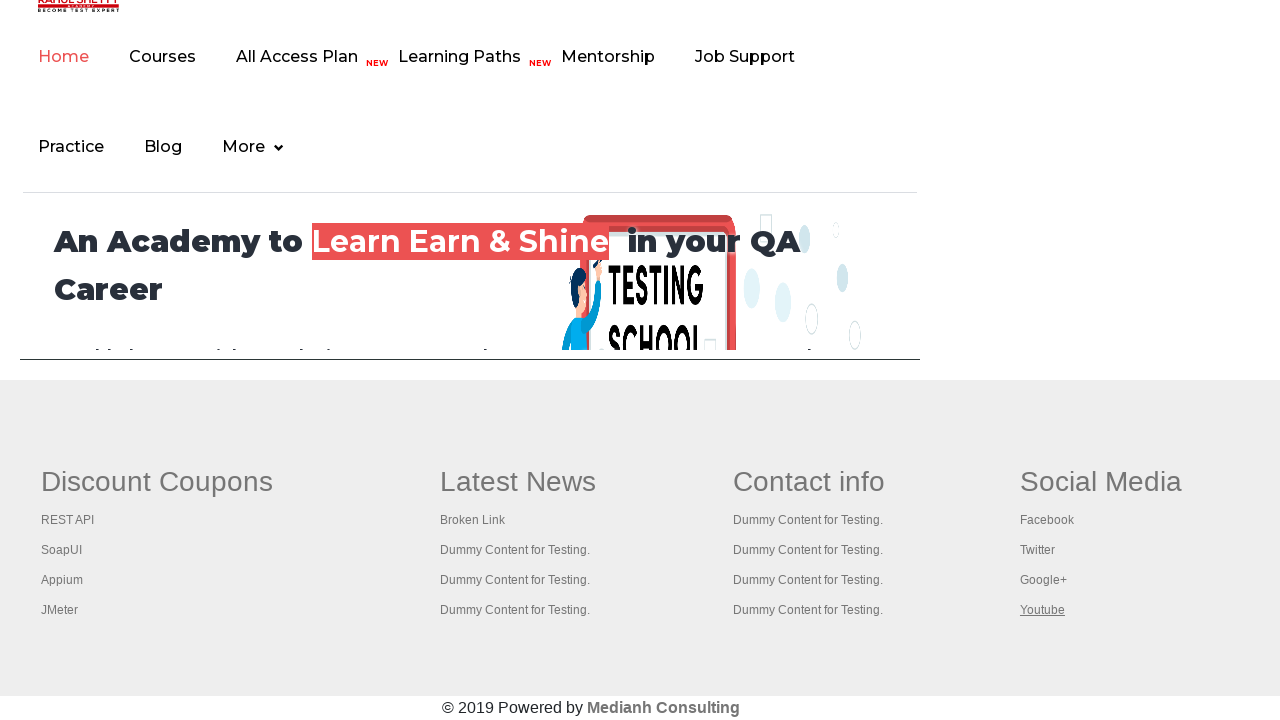

Waited for page to load completely
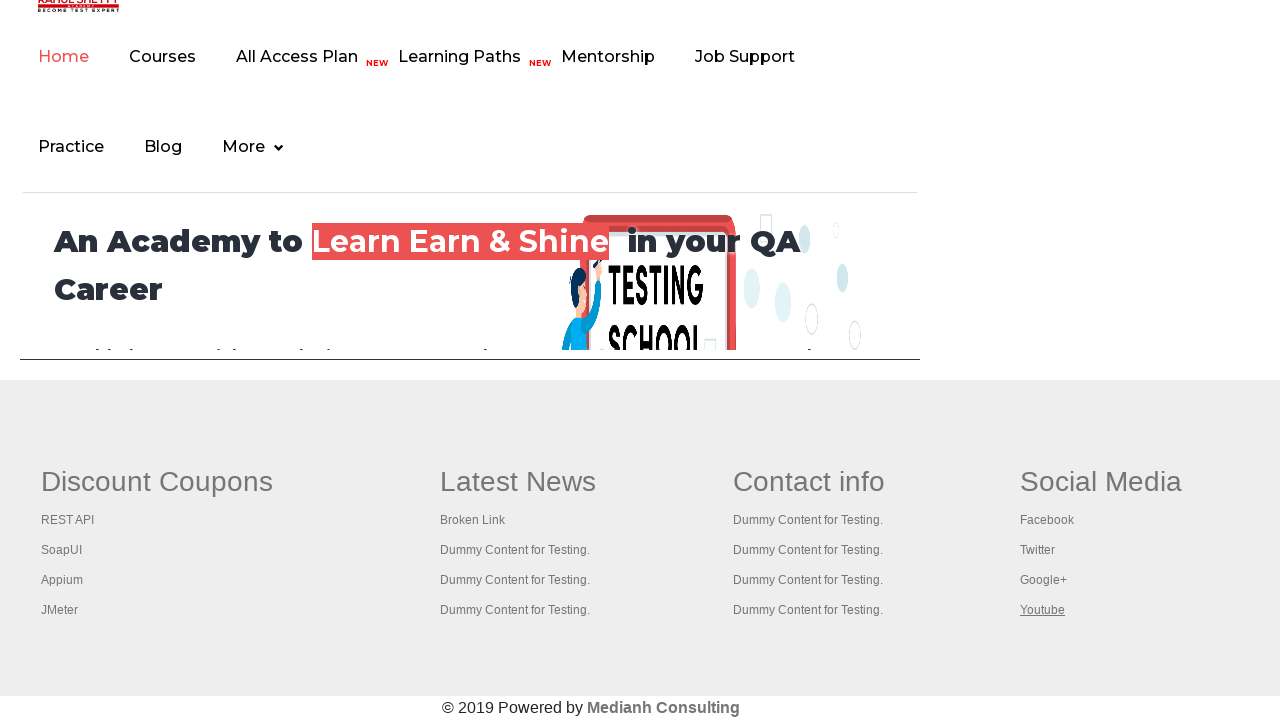

Switched to opened tab
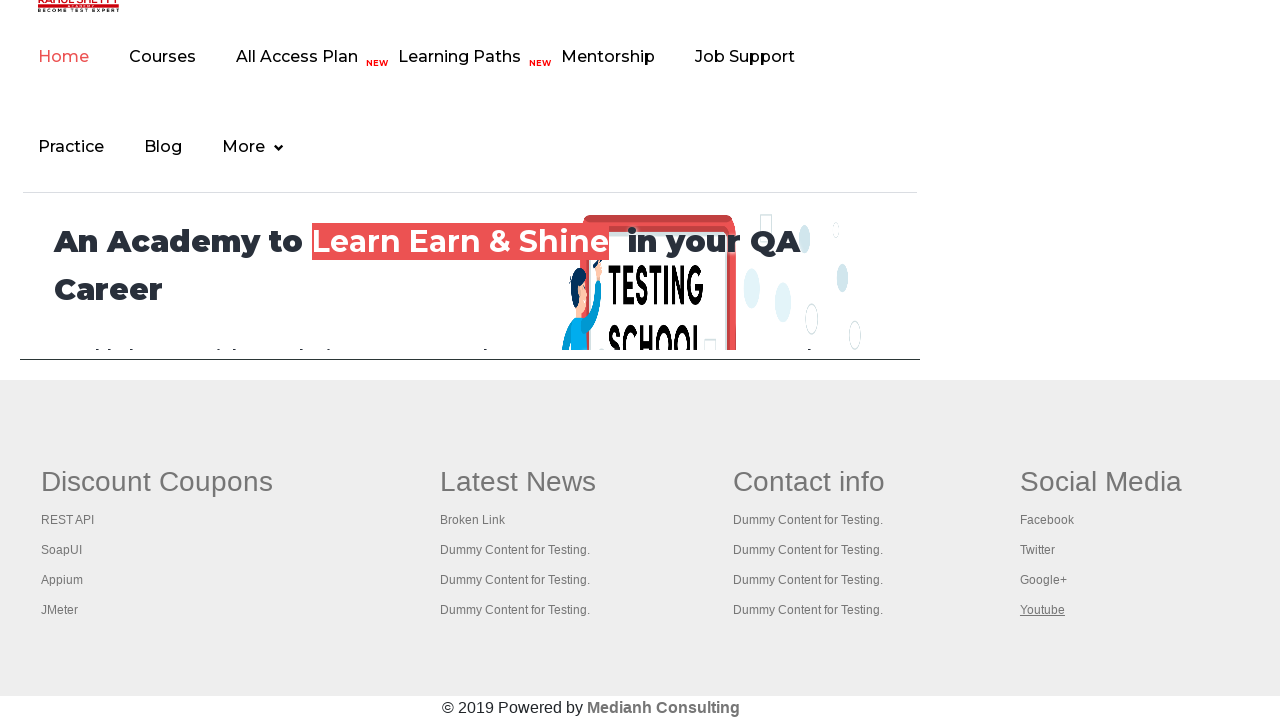

Waited for page to load completely
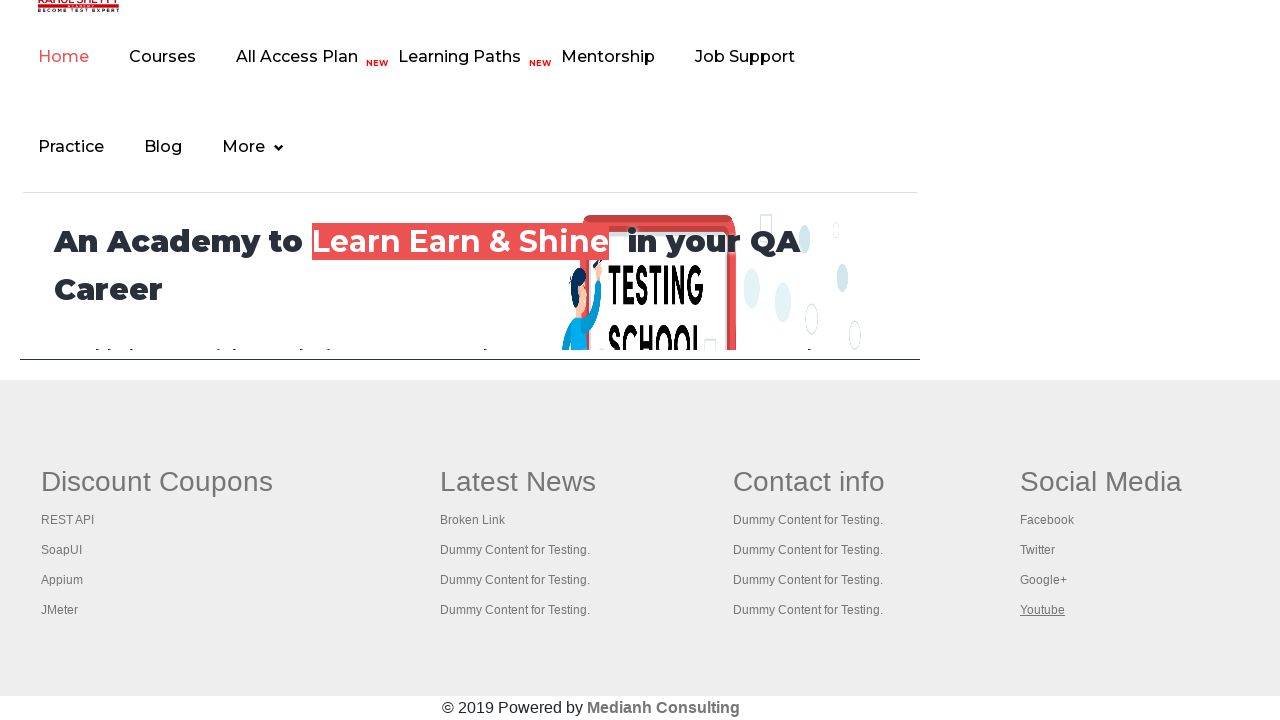

Switched to opened tab
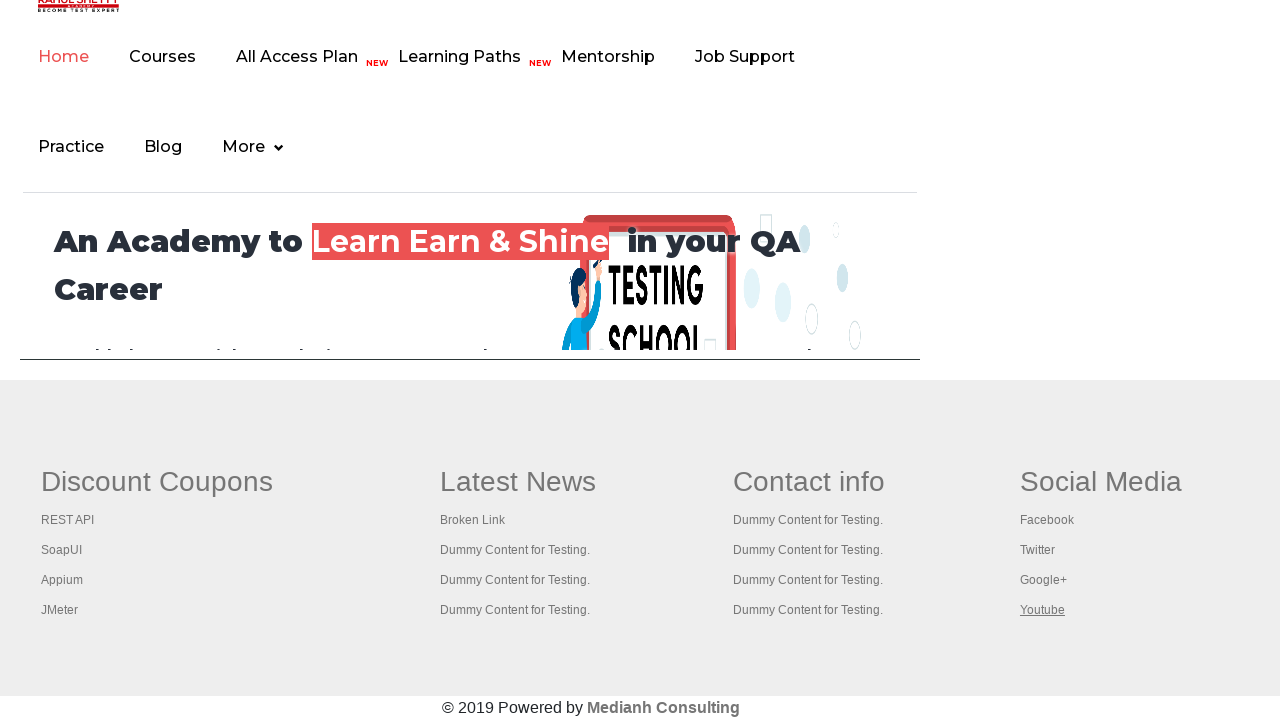

Waited for page to load completely
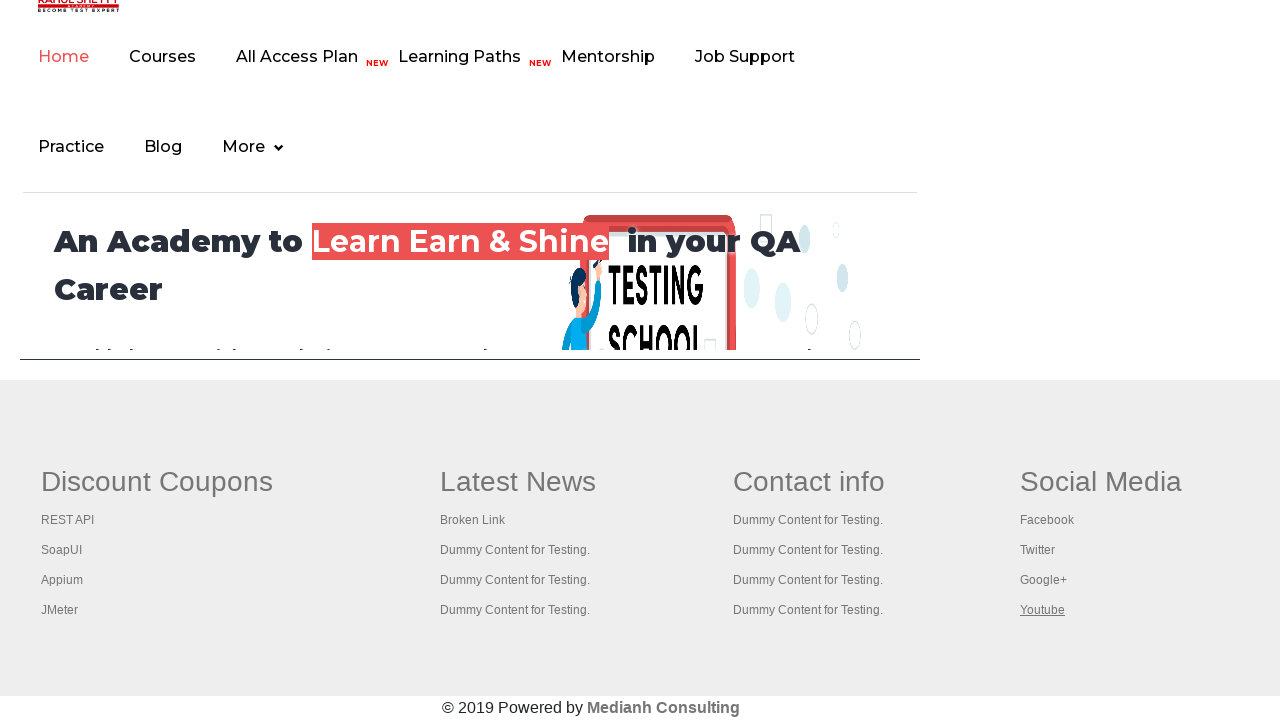

Switched to opened tab
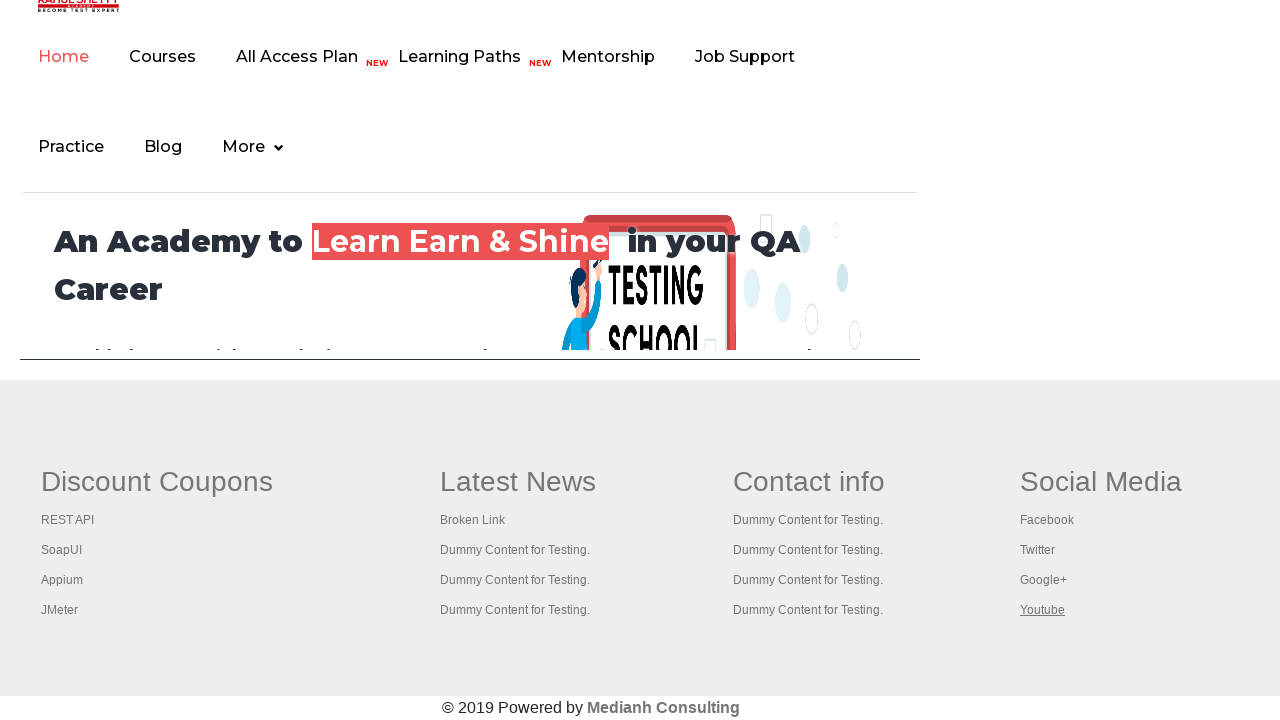

Waited for page to load completely
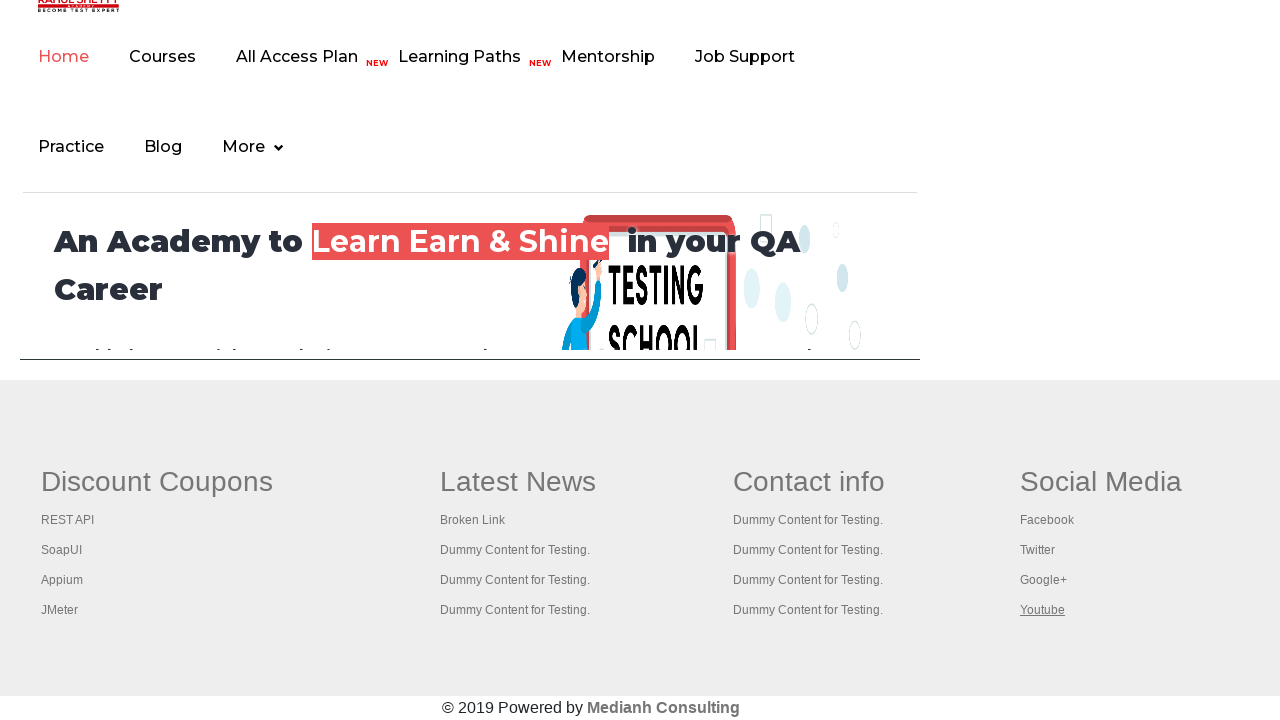

Switched to opened tab
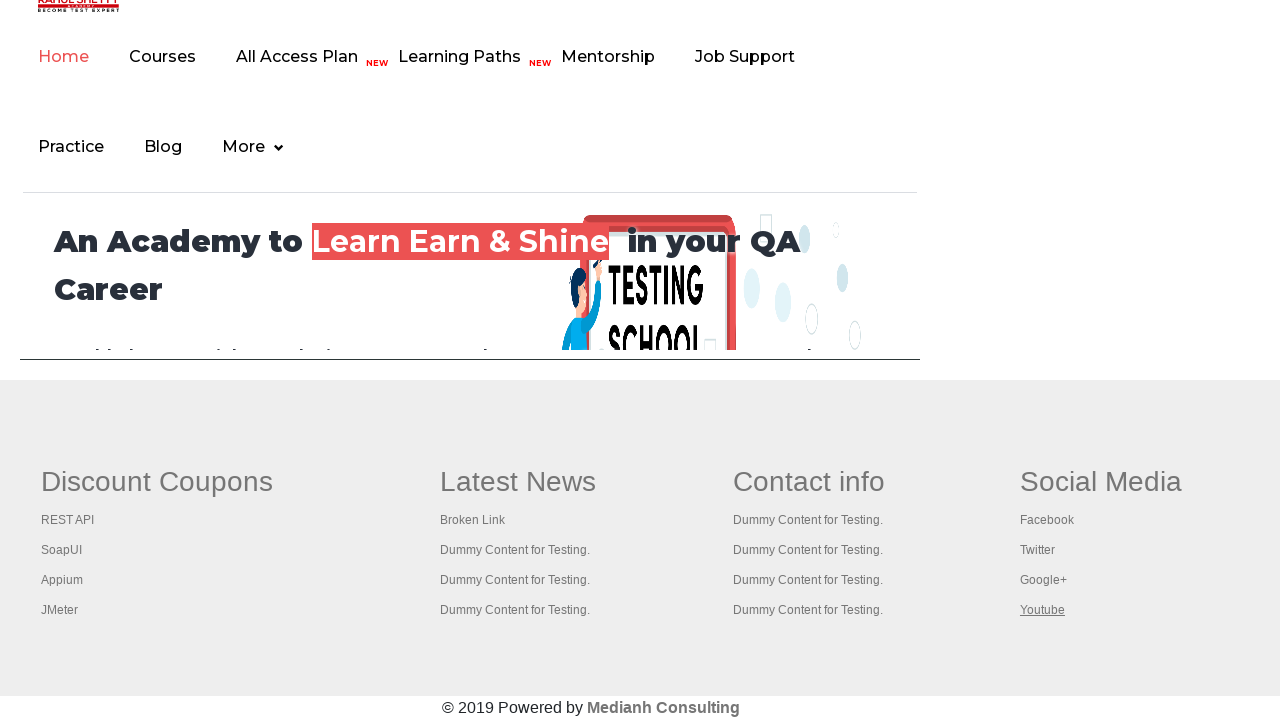

Waited for page to load completely
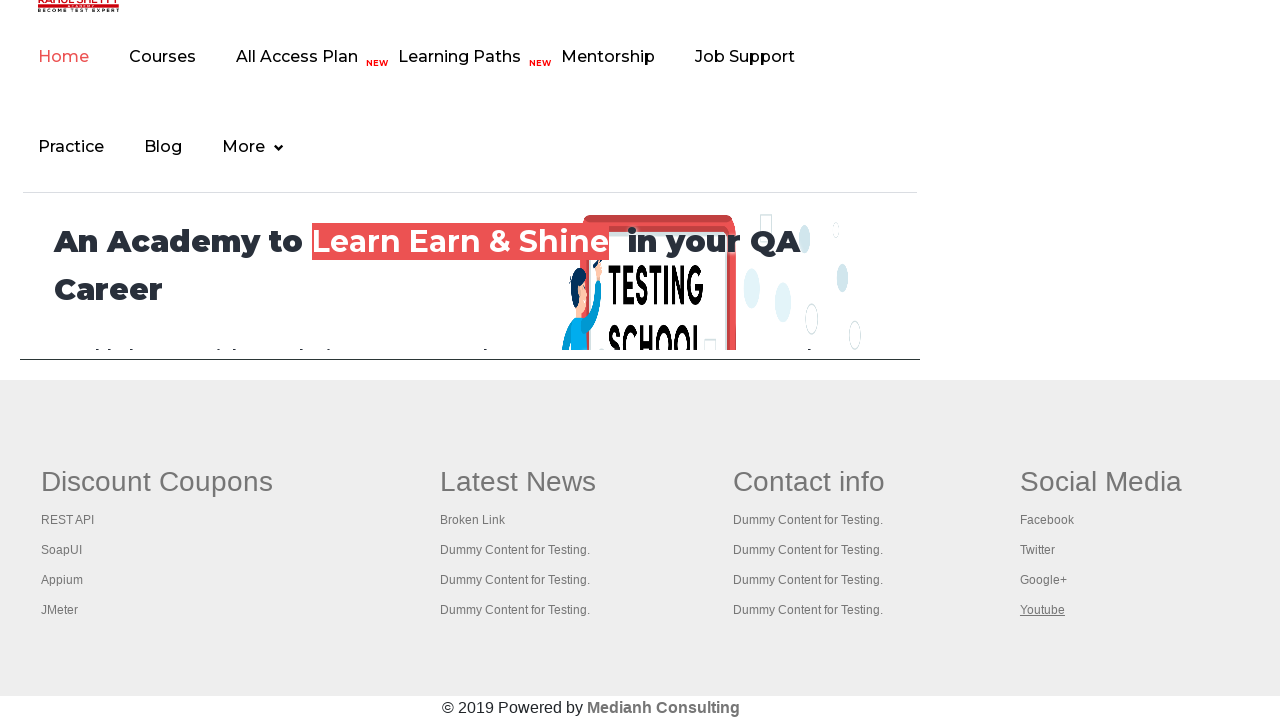

Switched to opened tab
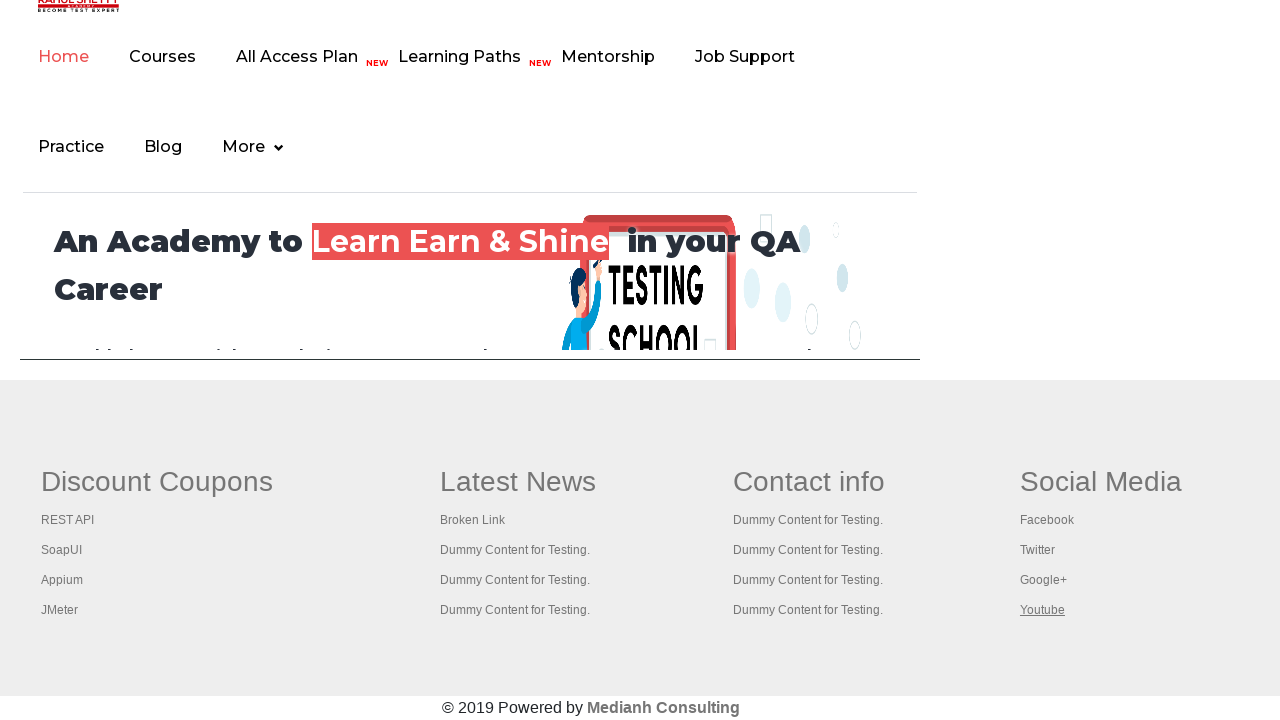

Waited for page to load completely
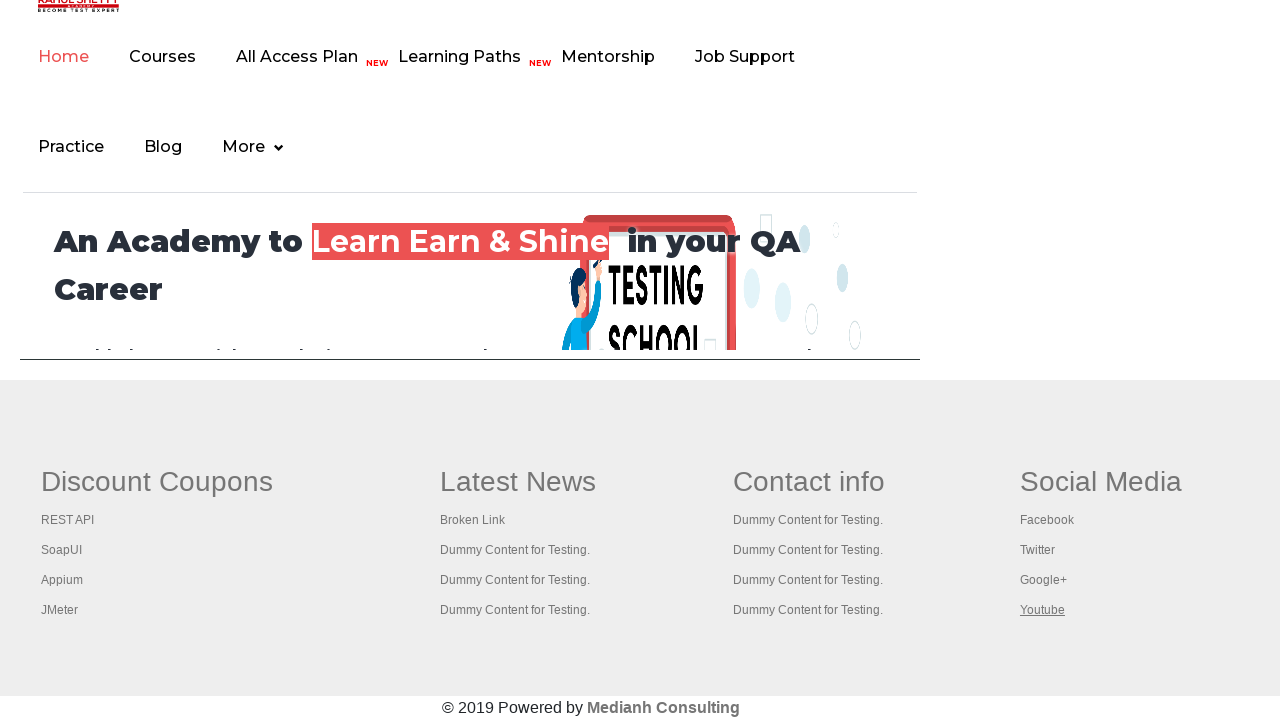

Switched to opened tab
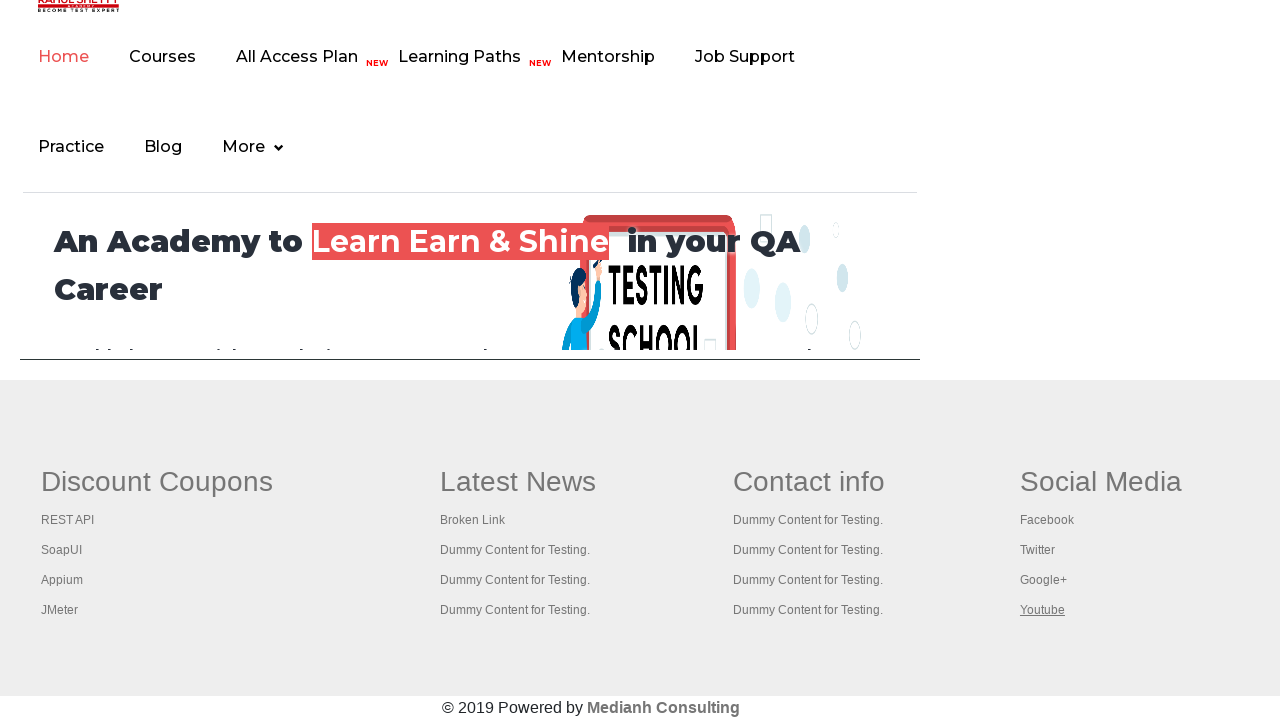

Waited for page to load completely
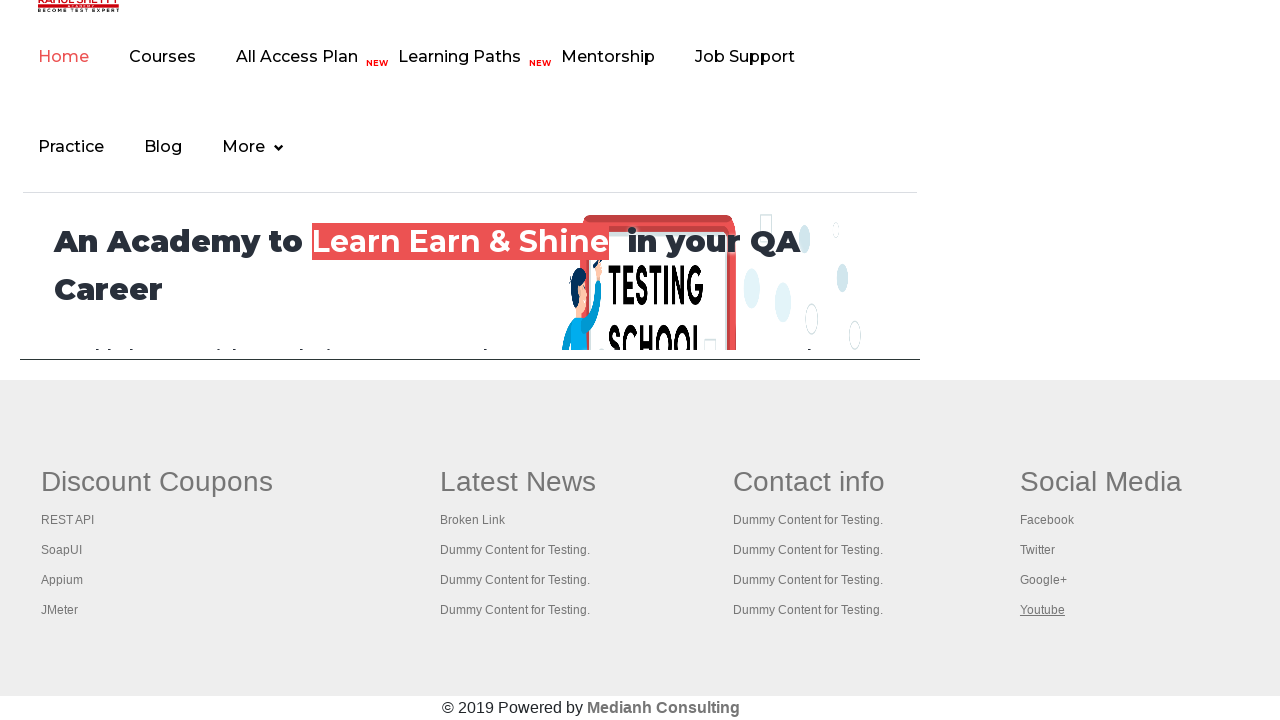

Switched to opened tab
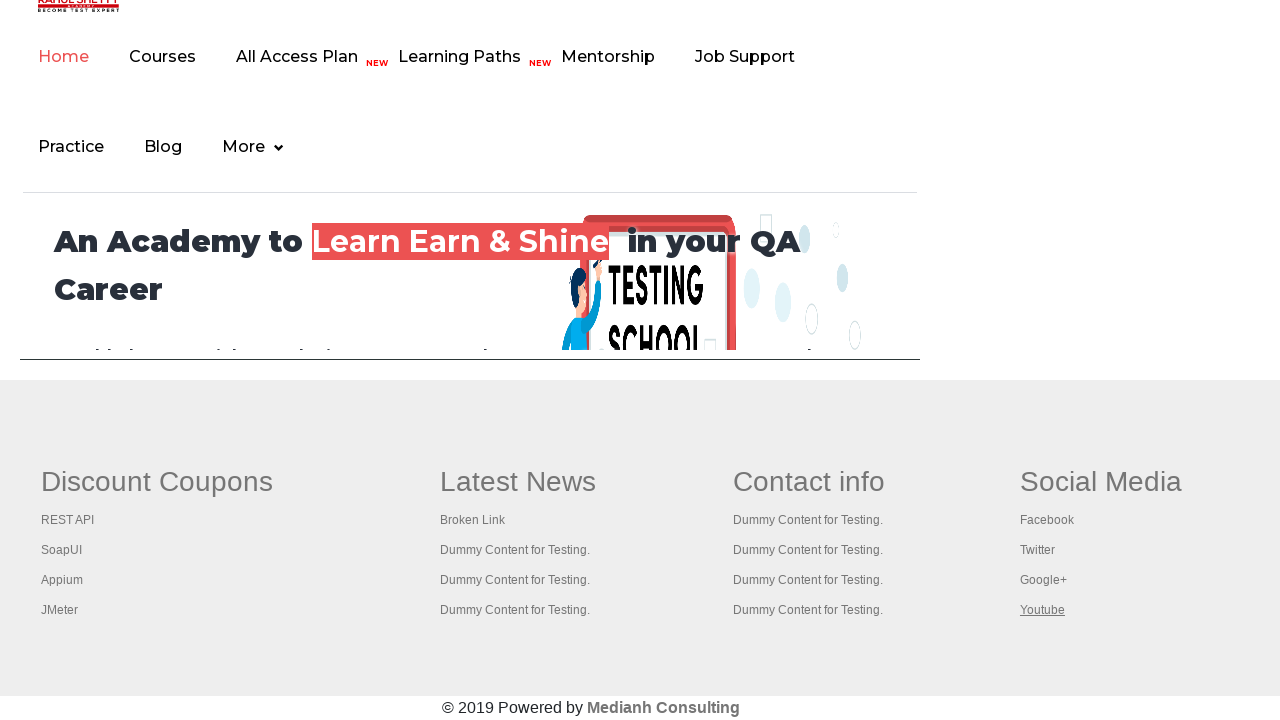

Waited for page to load completely
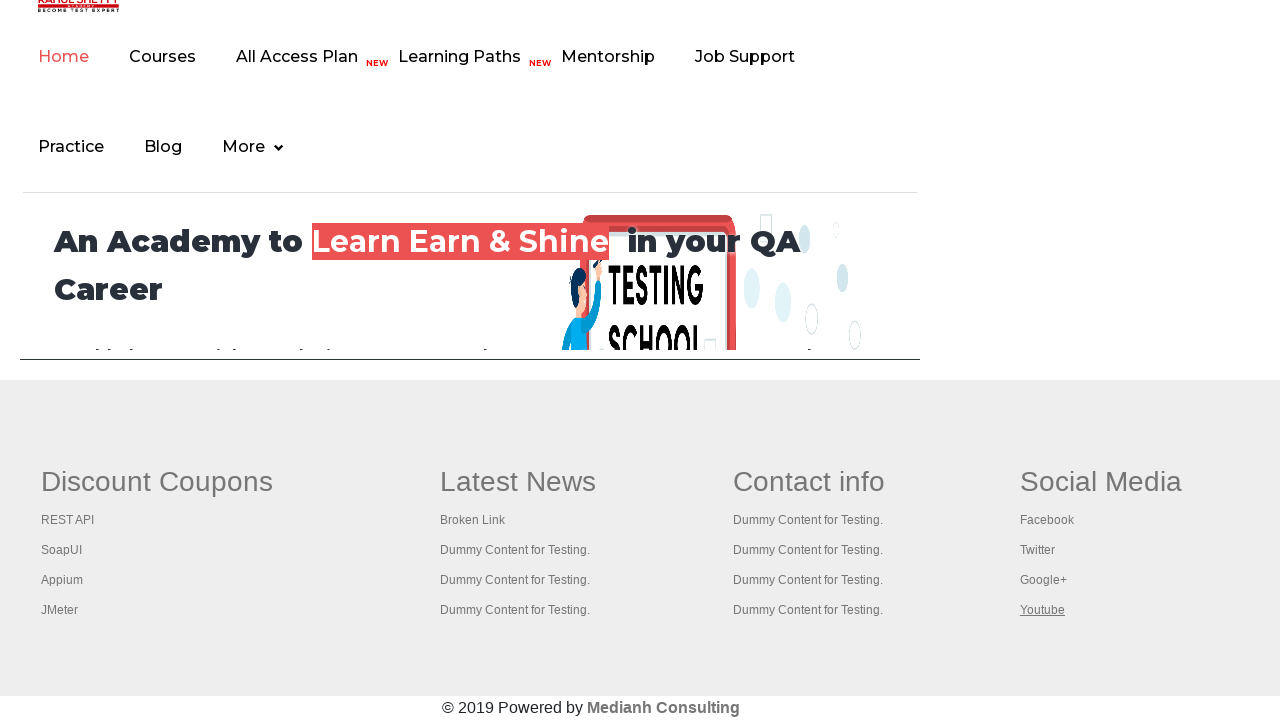

Switched to opened tab
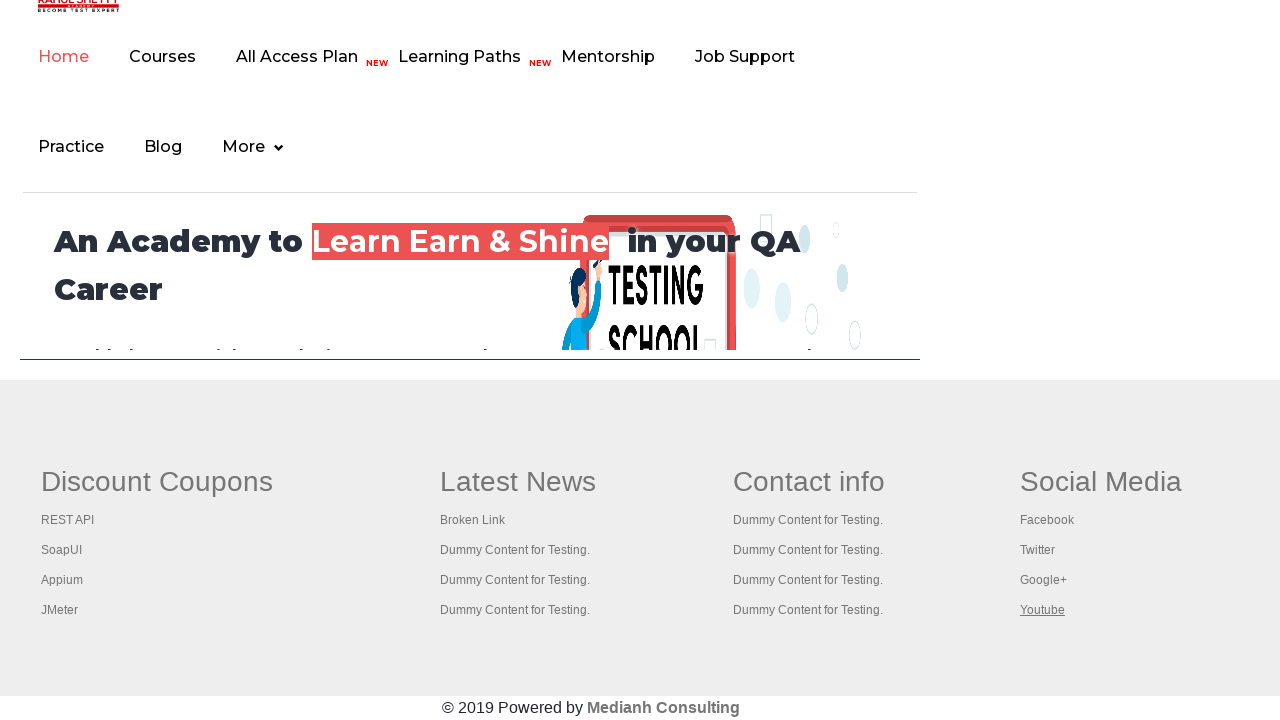

Waited for page to load completely
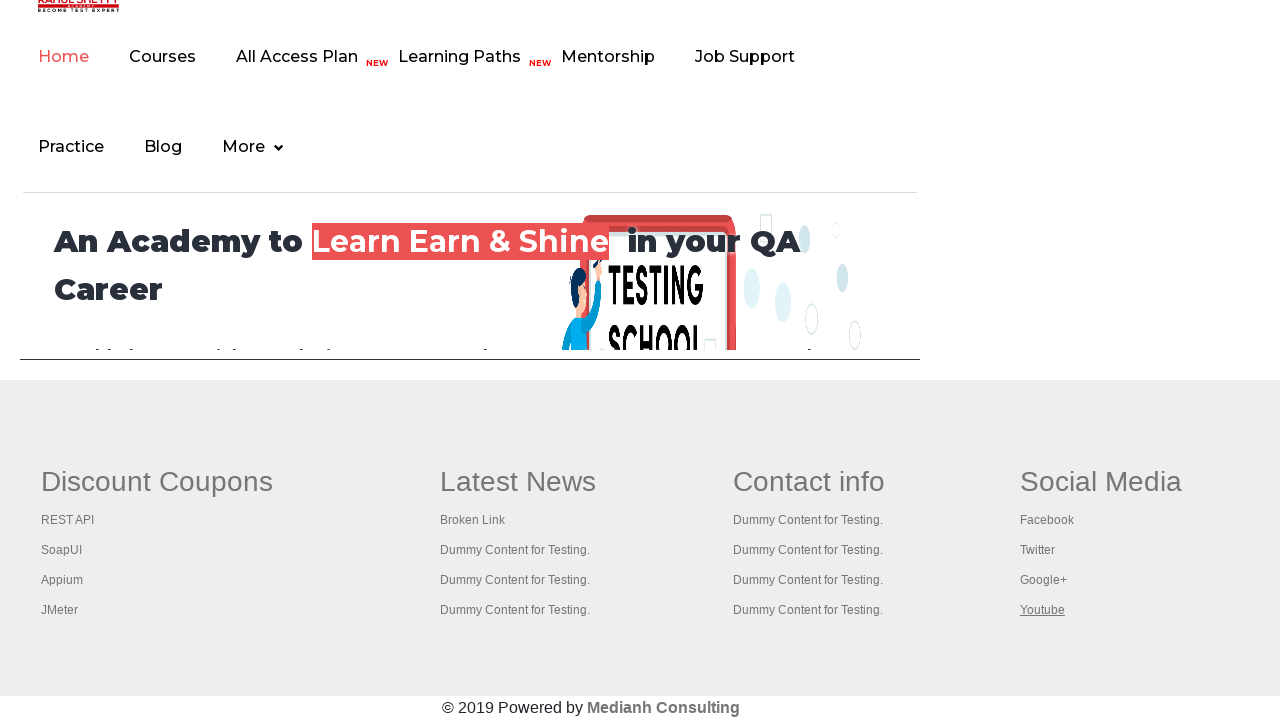

Switched to opened tab
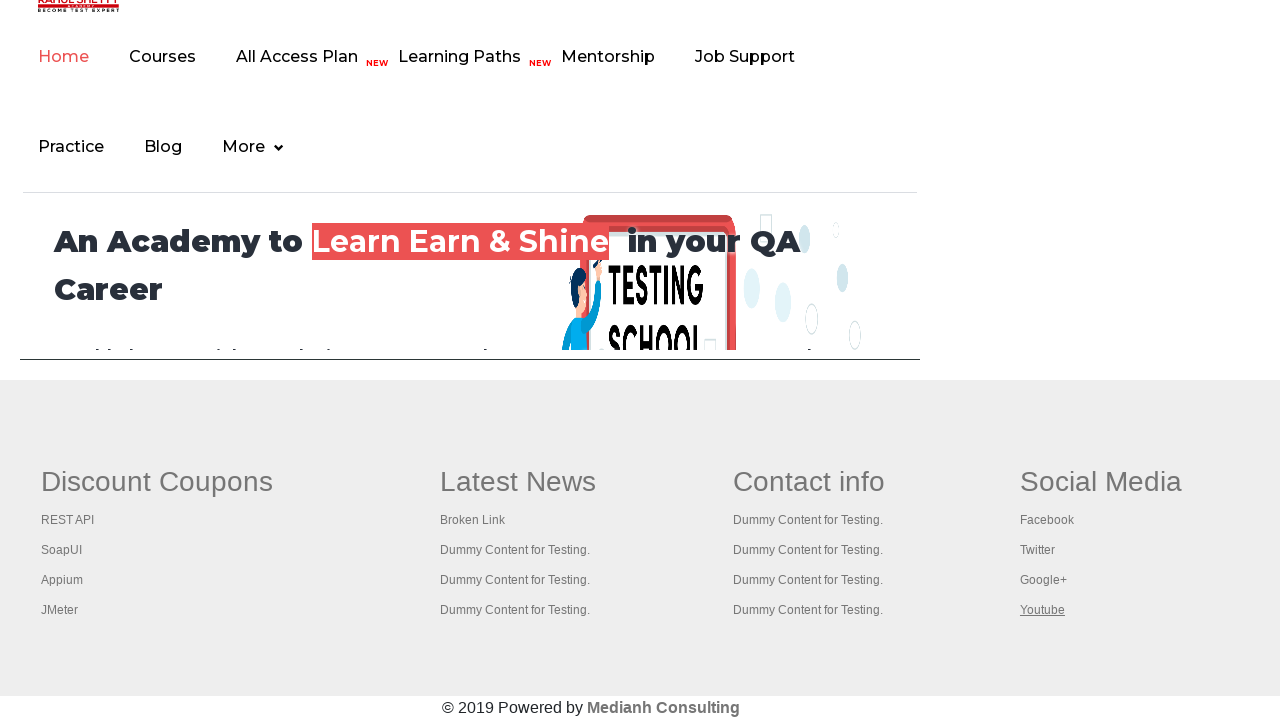

Waited for page to load completely
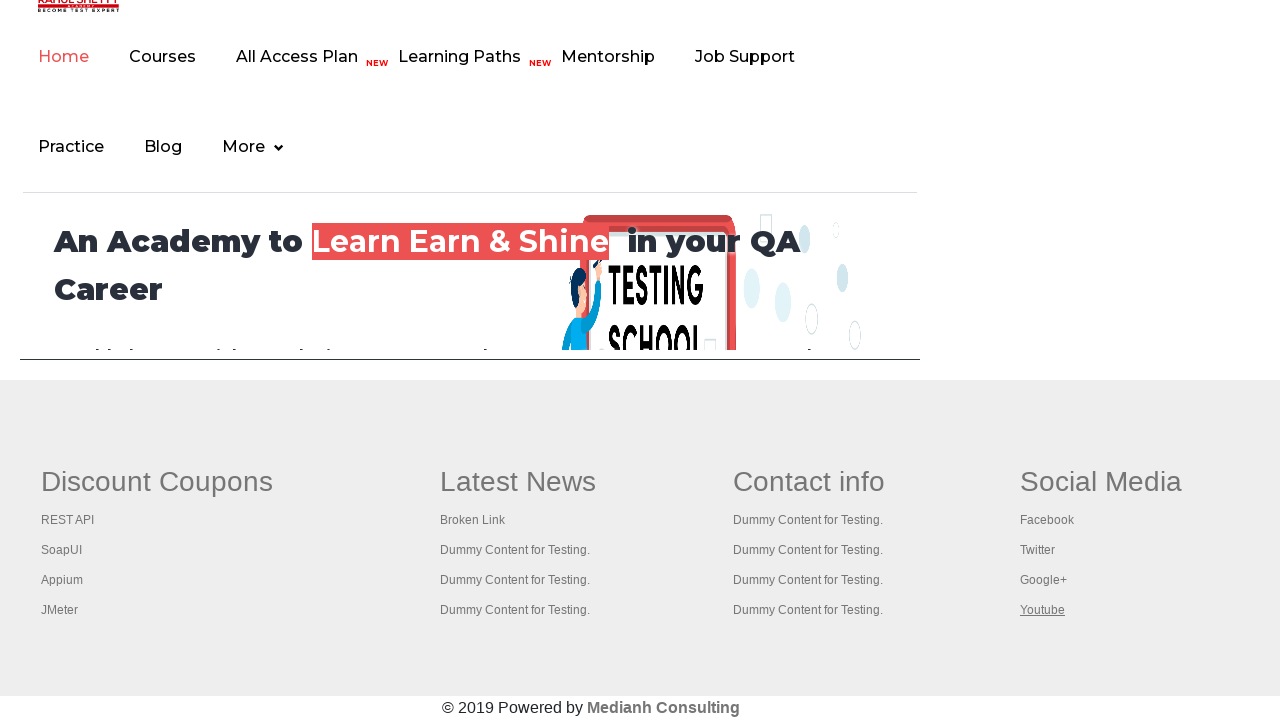

Switched to opened tab
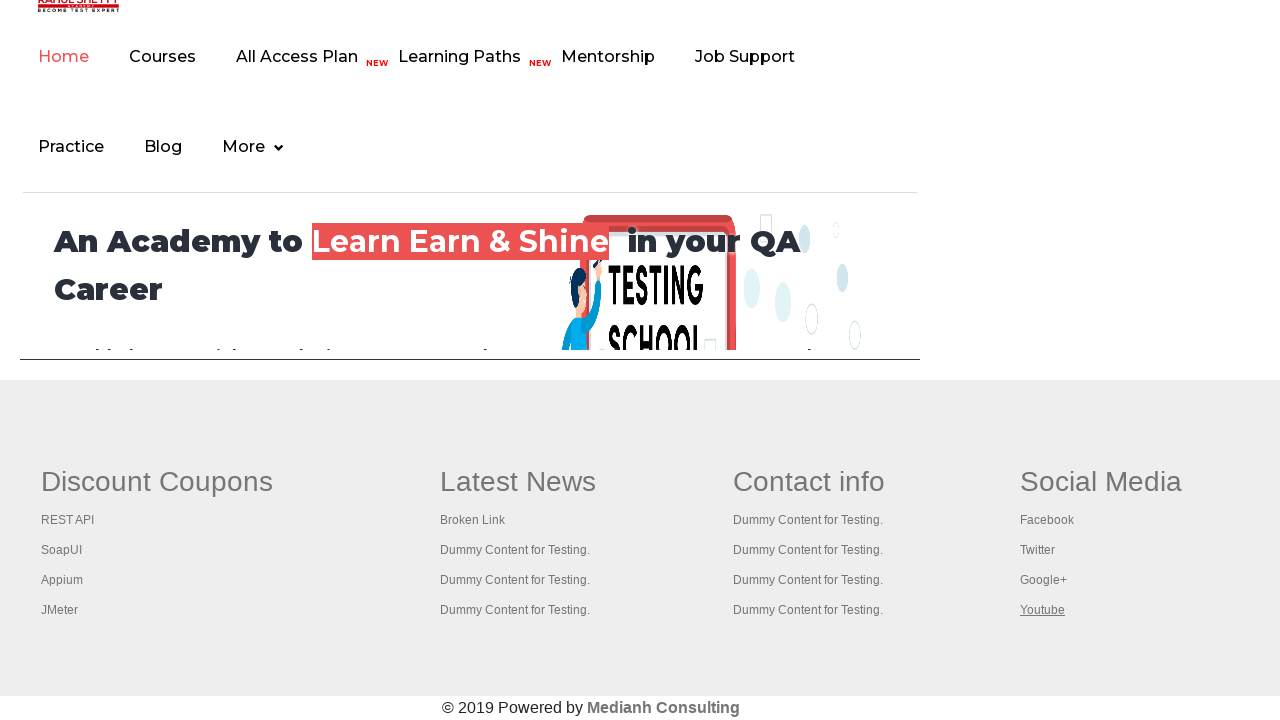

Waited for page to load completely
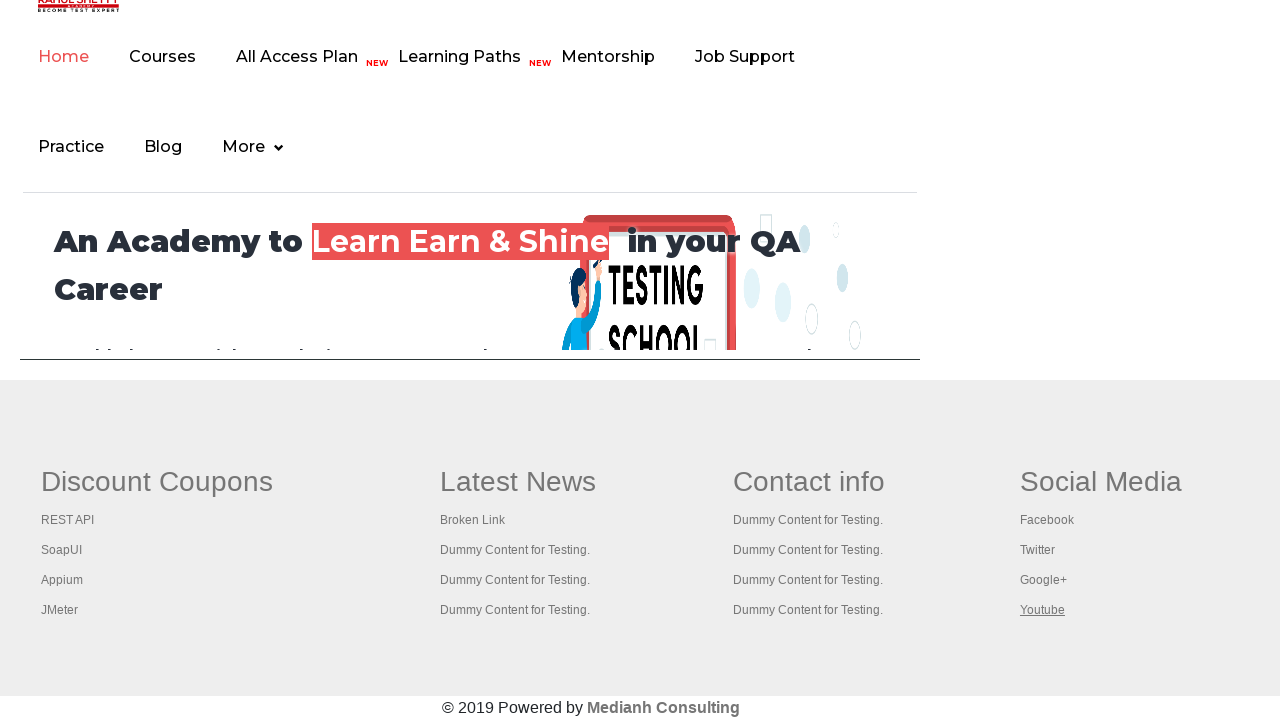

Switched to opened tab
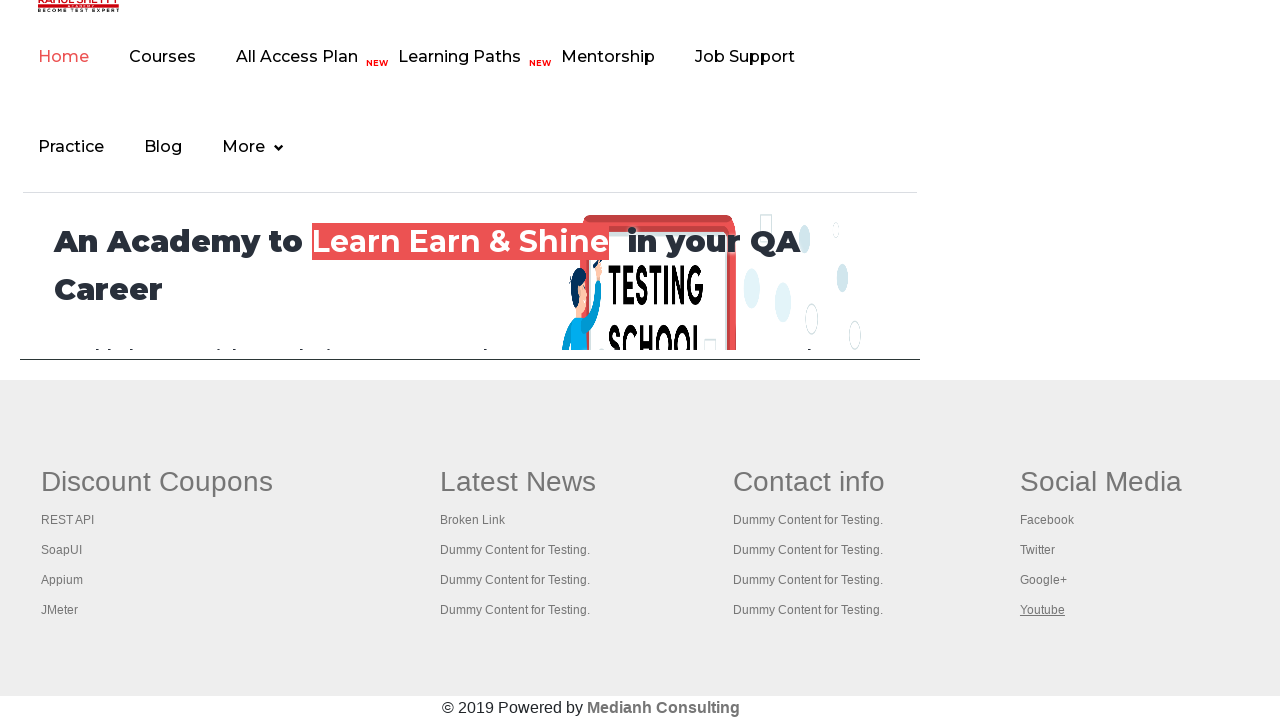

Waited for page to load completely
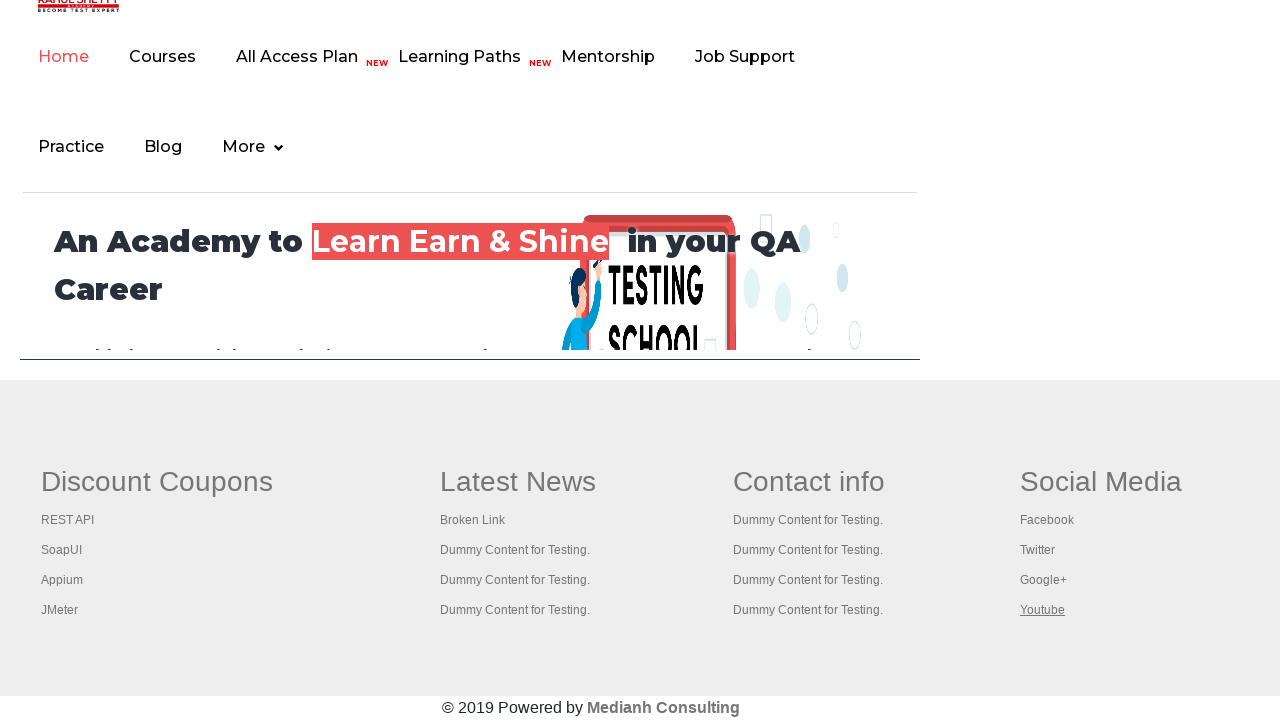

Switched to opened tab
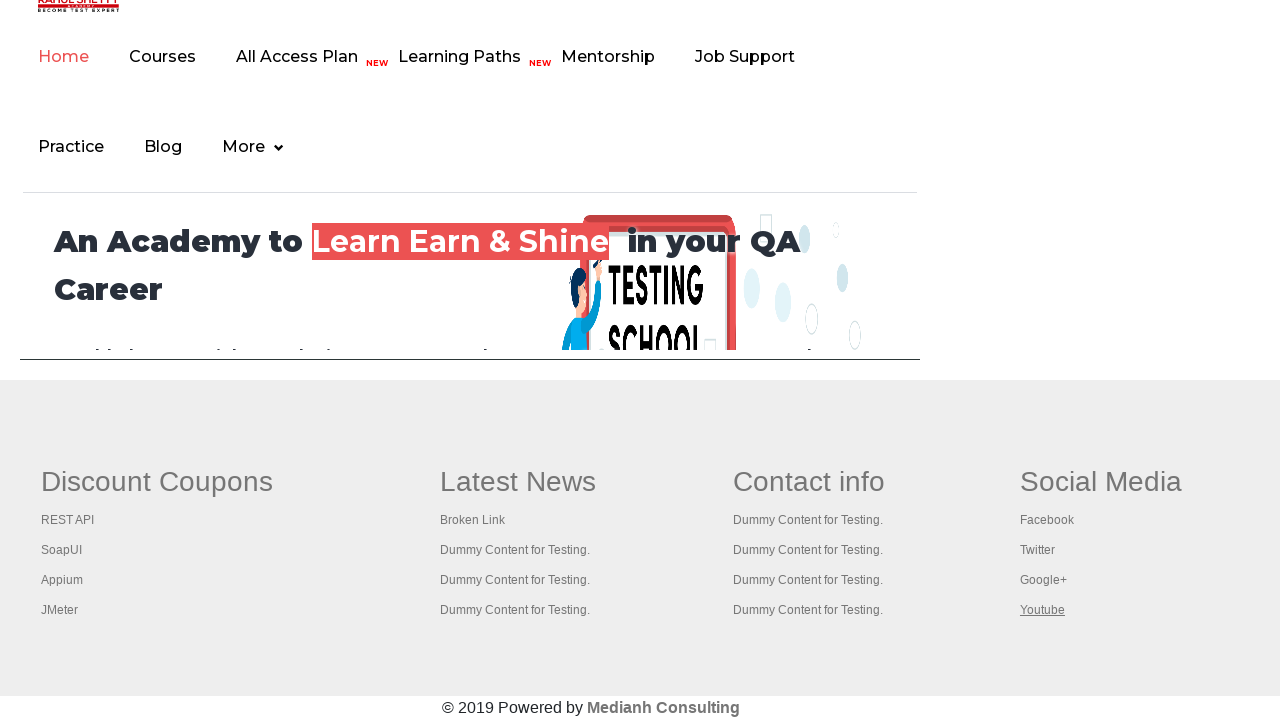

Waited for page to load completely
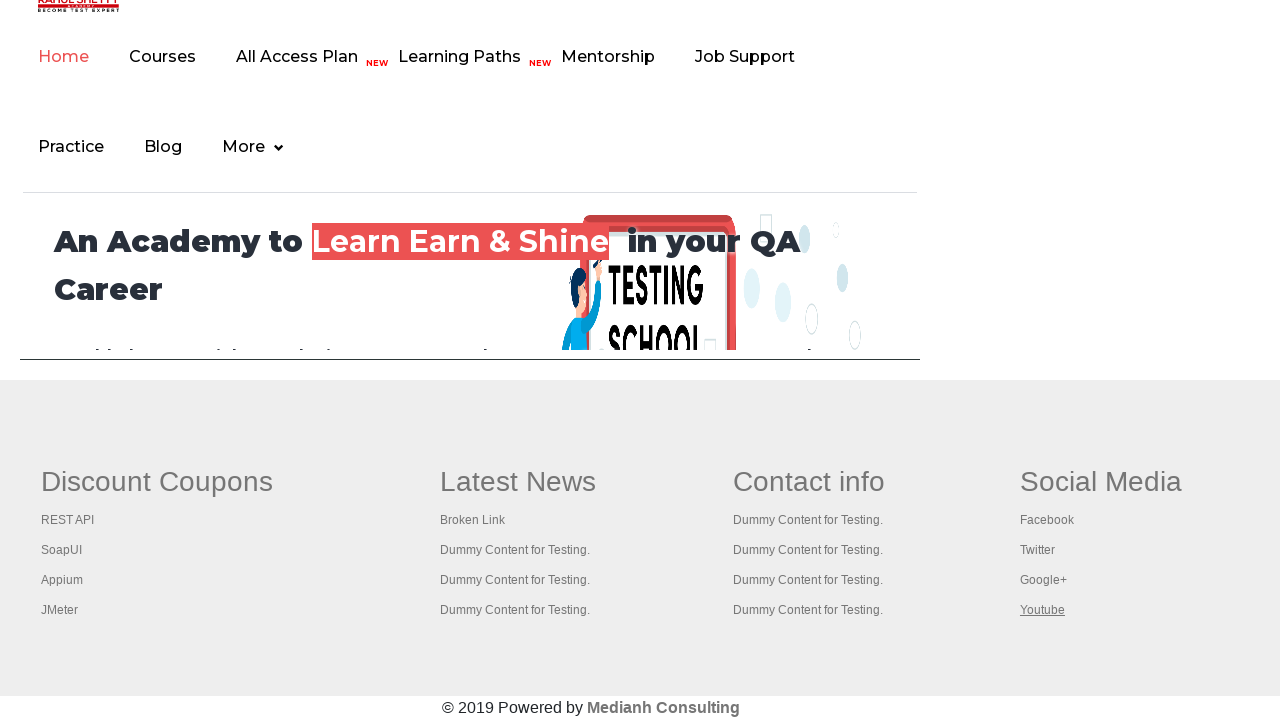

Switched to opened tab
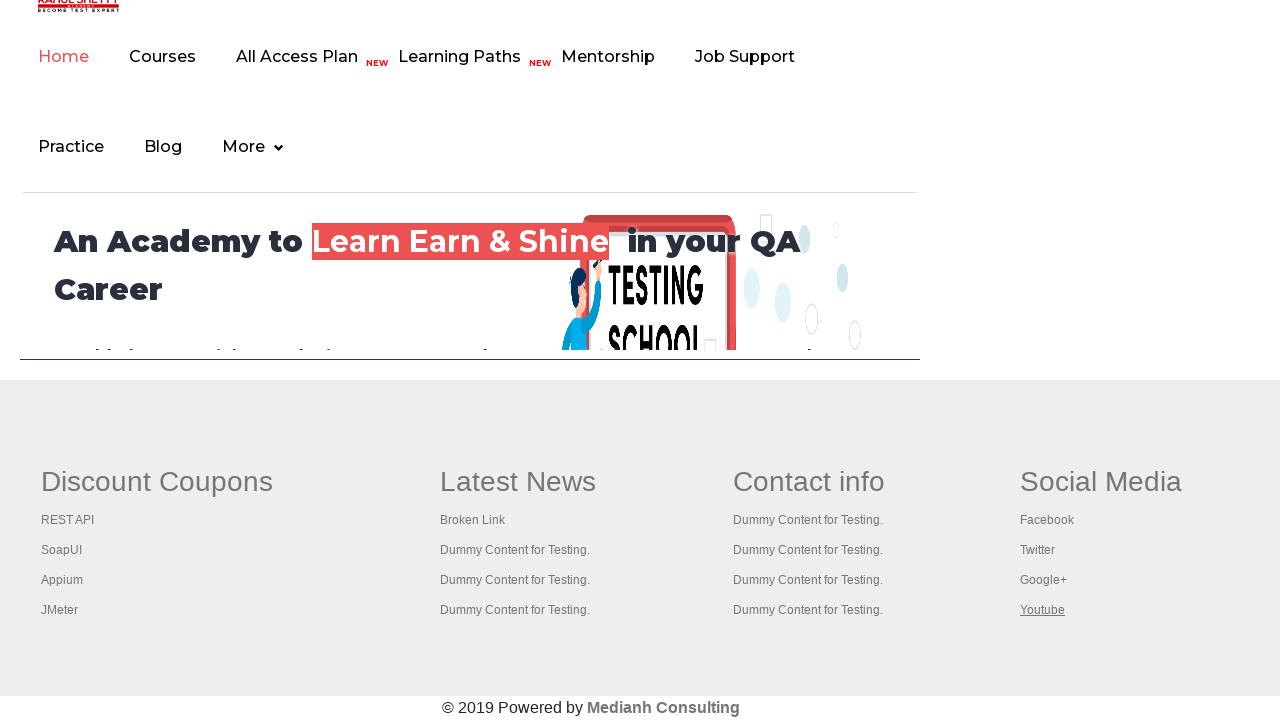

Waited for page to load completely
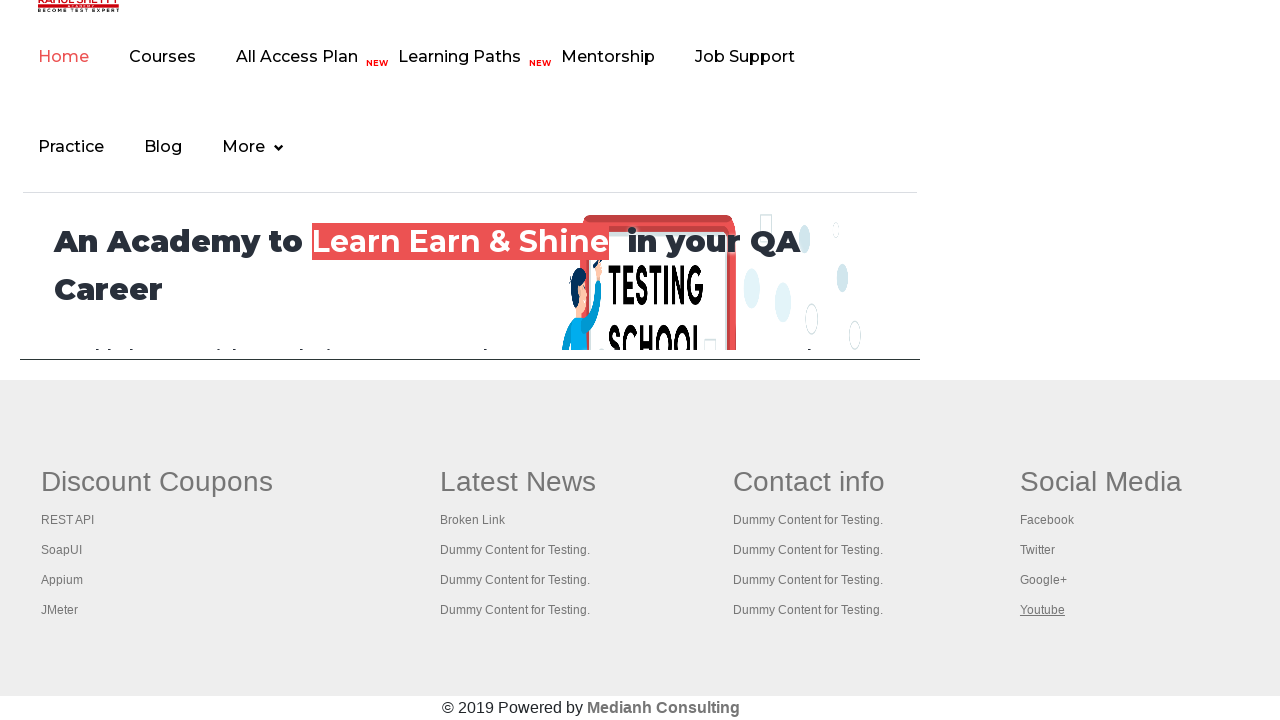

Switched to opened tab
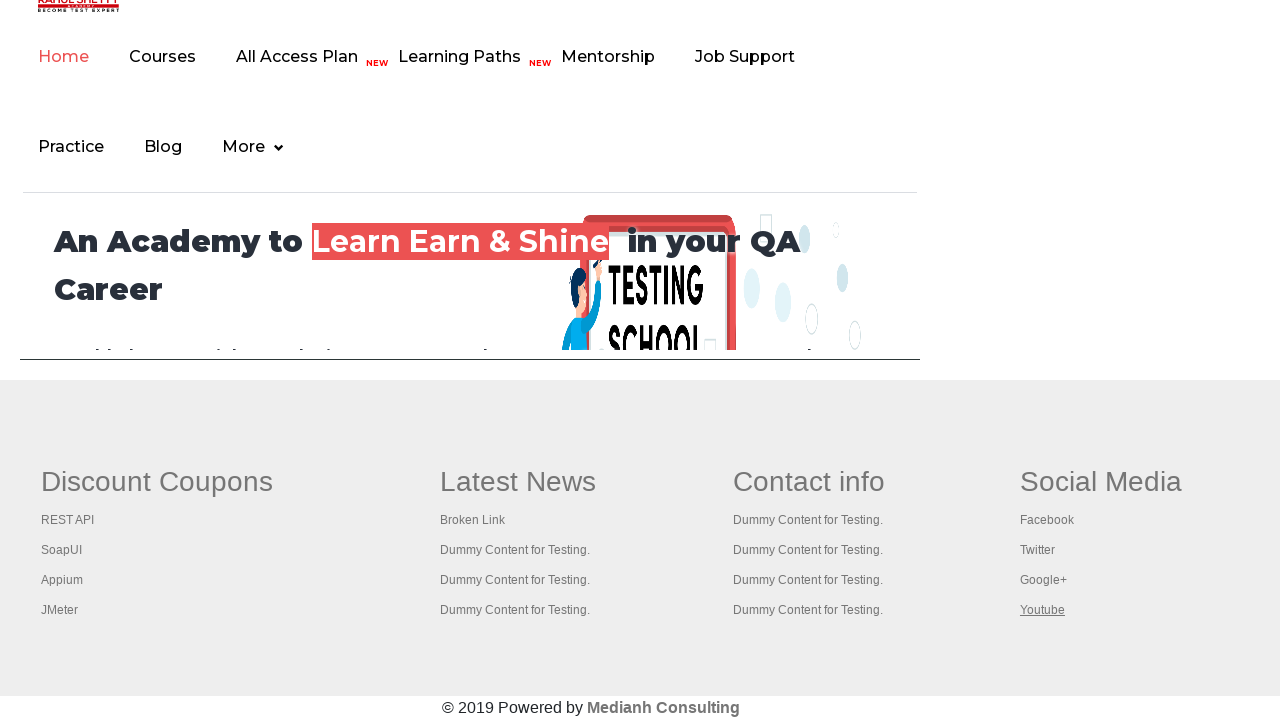

Waited for page to load completely
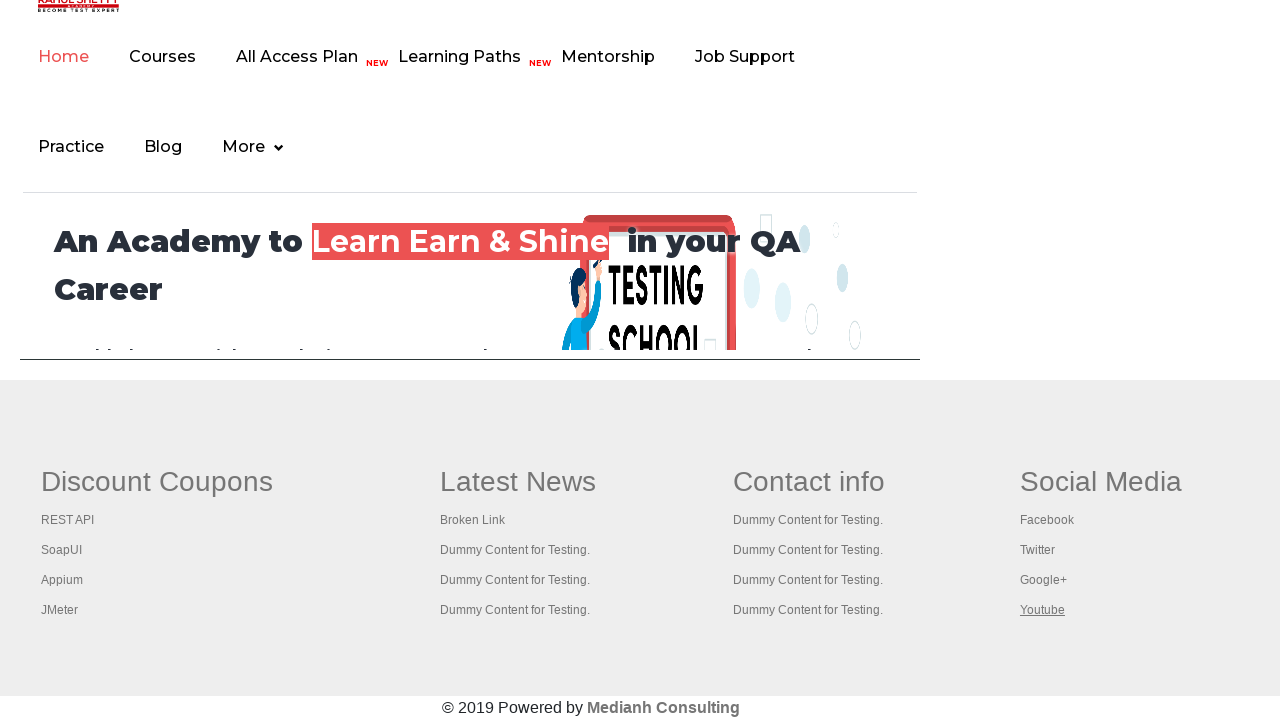

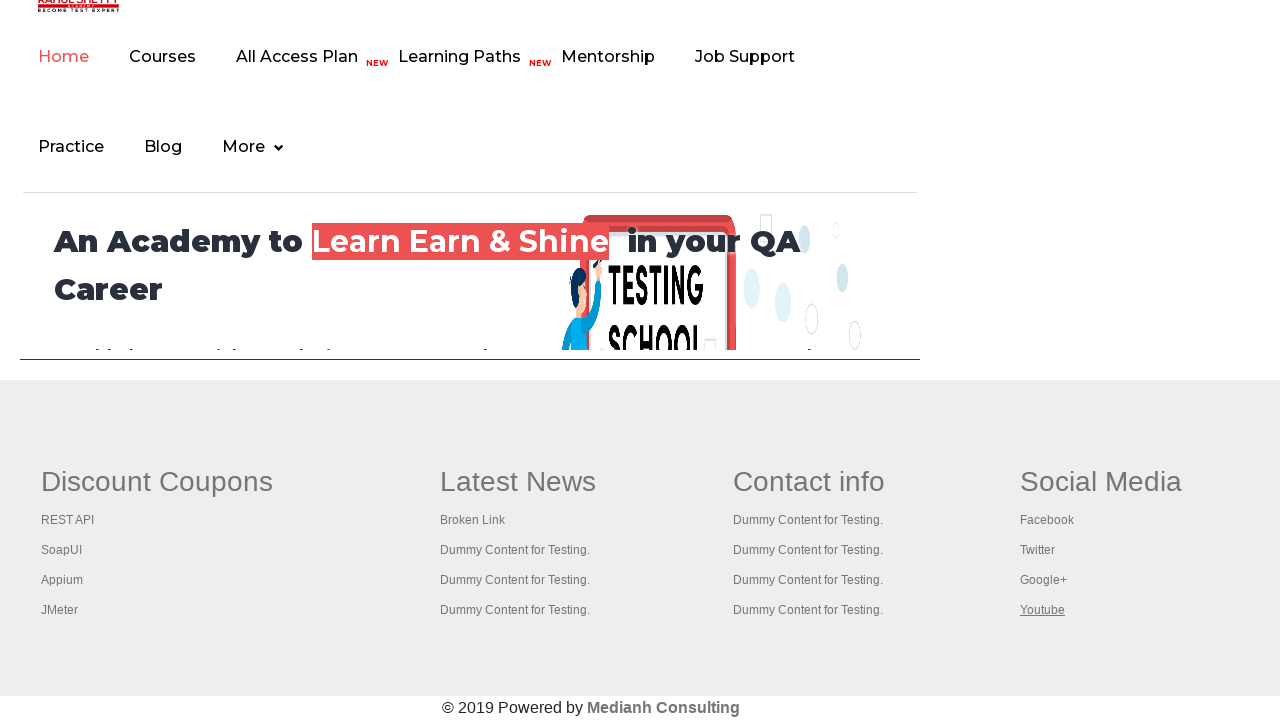